Navigates to an automation practice page and verifies that footer links are present and accessible

Starting URL: https://rahulshettyacademy.com/AutomationPractice/

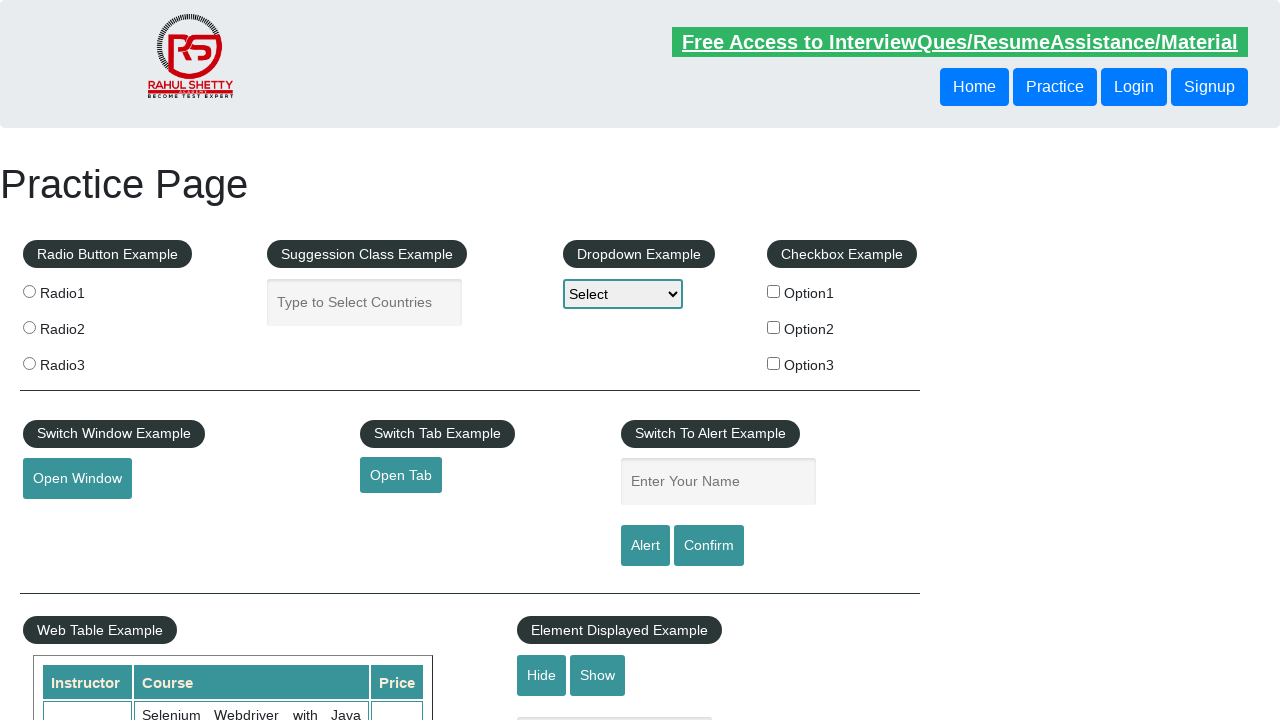

Waited for page to fully load (networkidle)
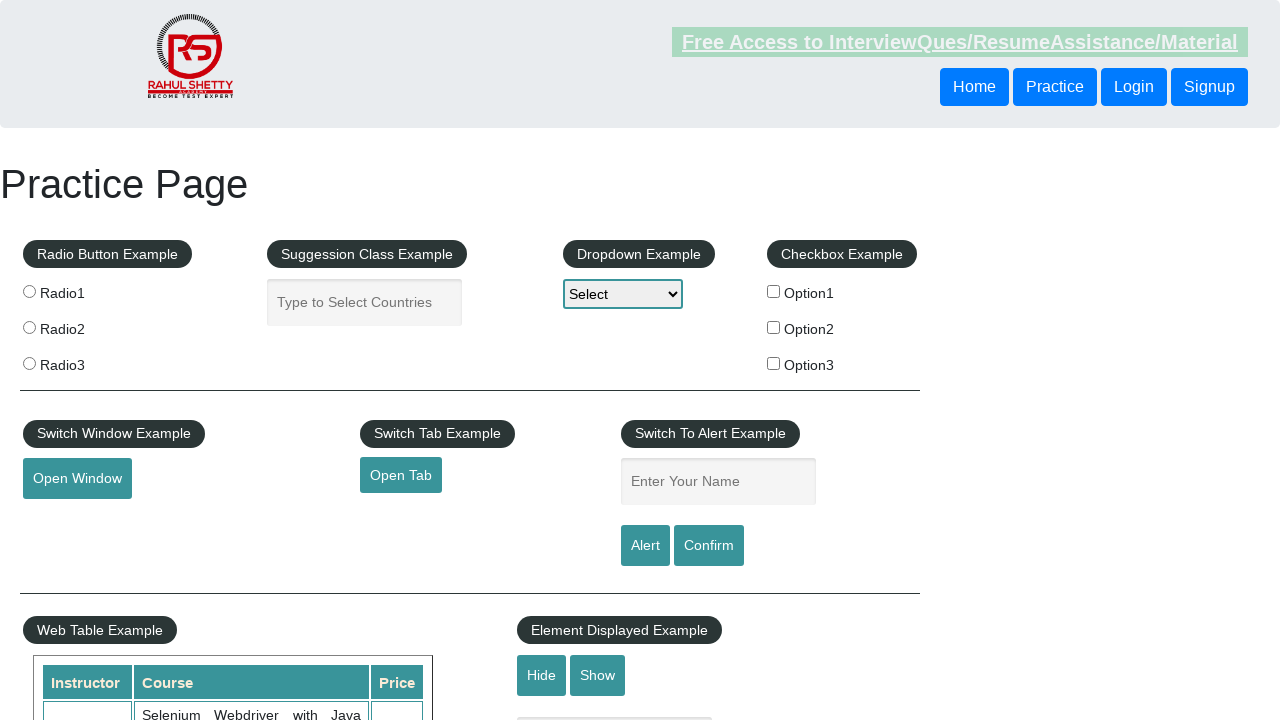

Located all footer links using selector 'li.gf-li a'
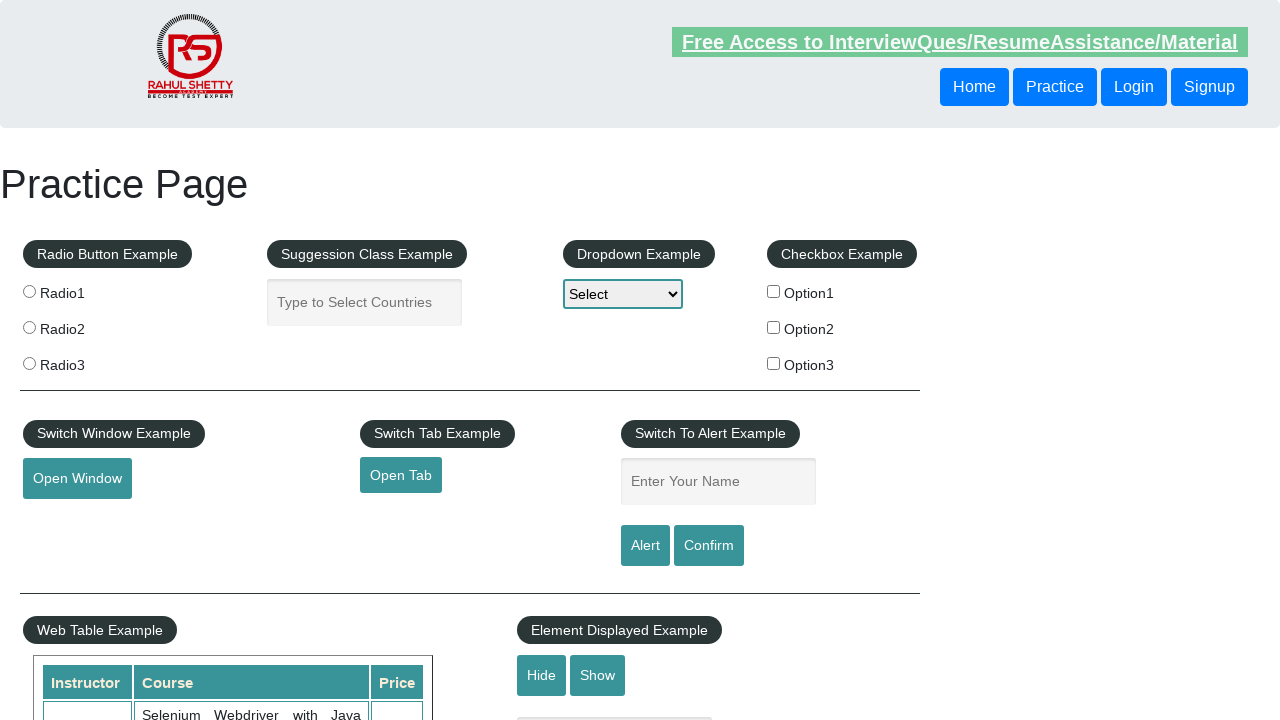

Verified that footer links exist (20 links found)
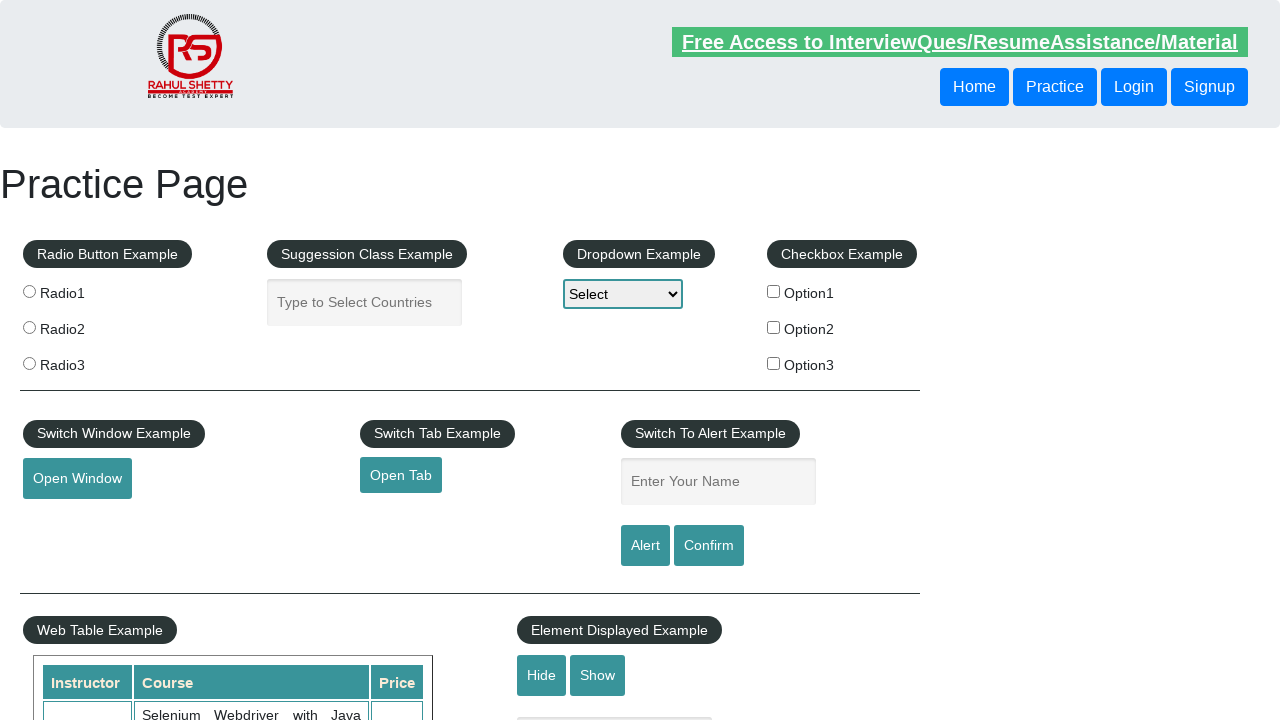

Retrieved href attribute from footer link: #
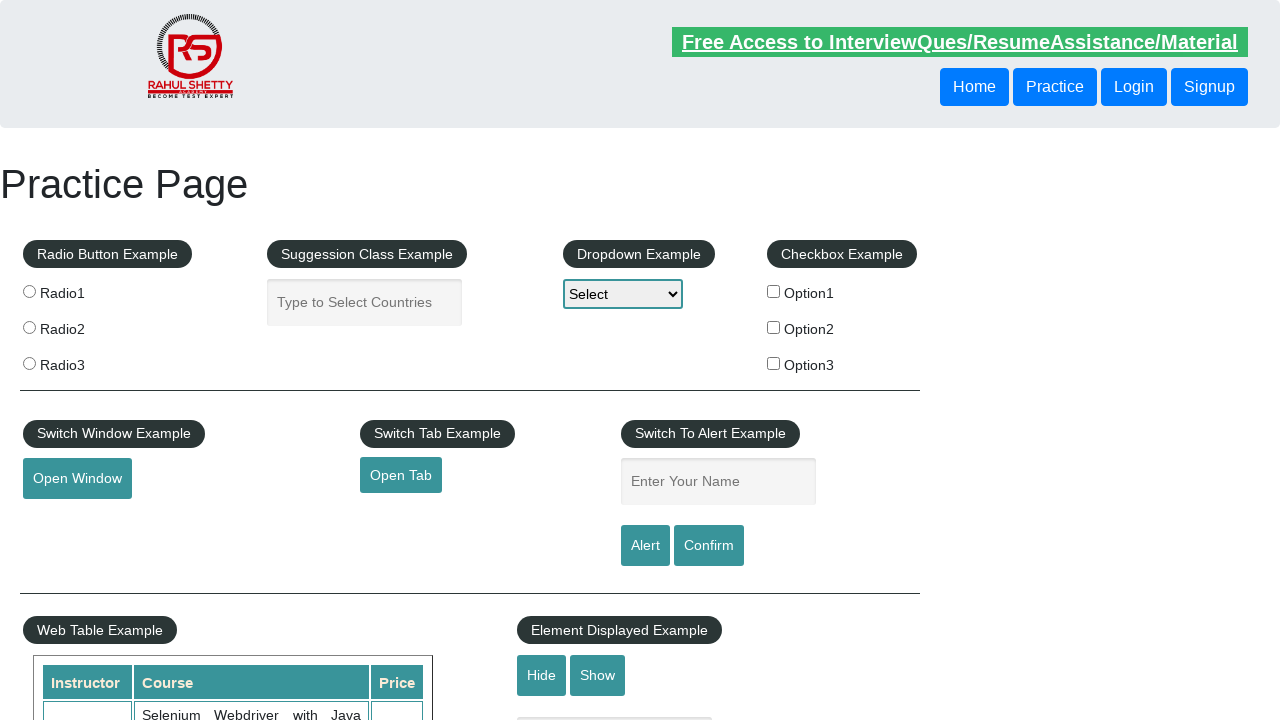

Verified footer link has valid href: #
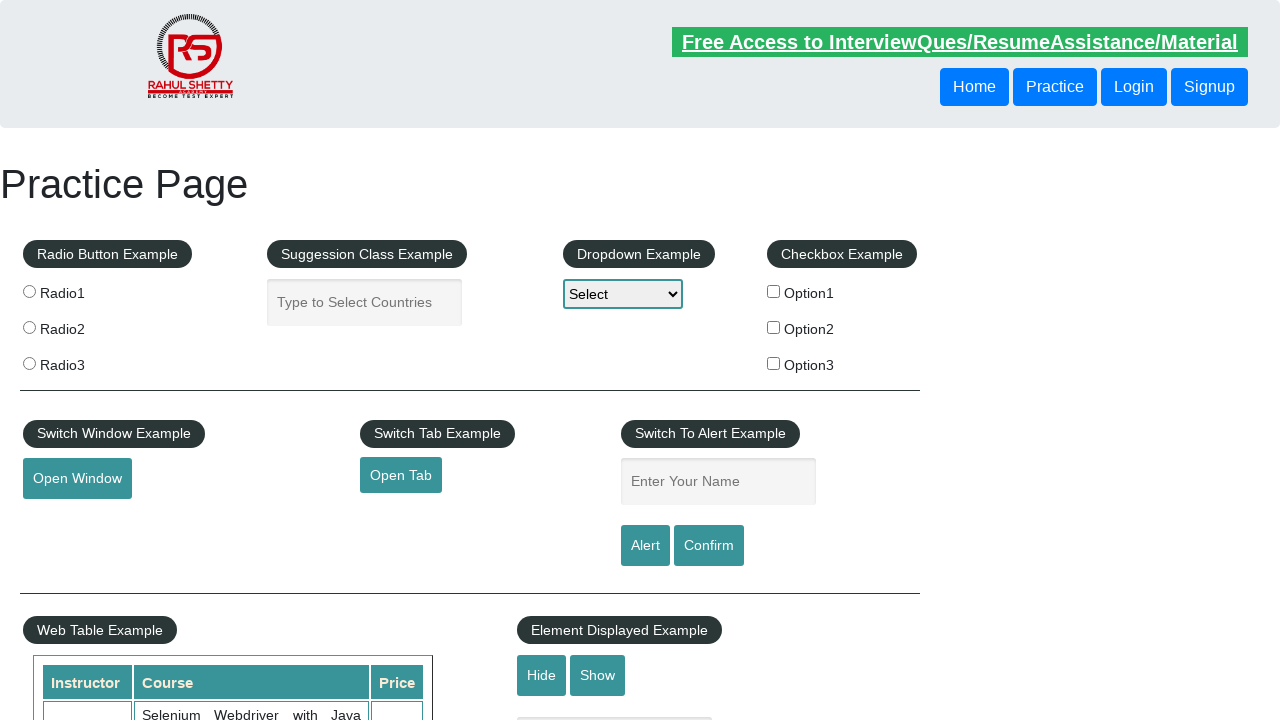

Retrieved href attribute from footer link: http://www.restapitutorial.com/
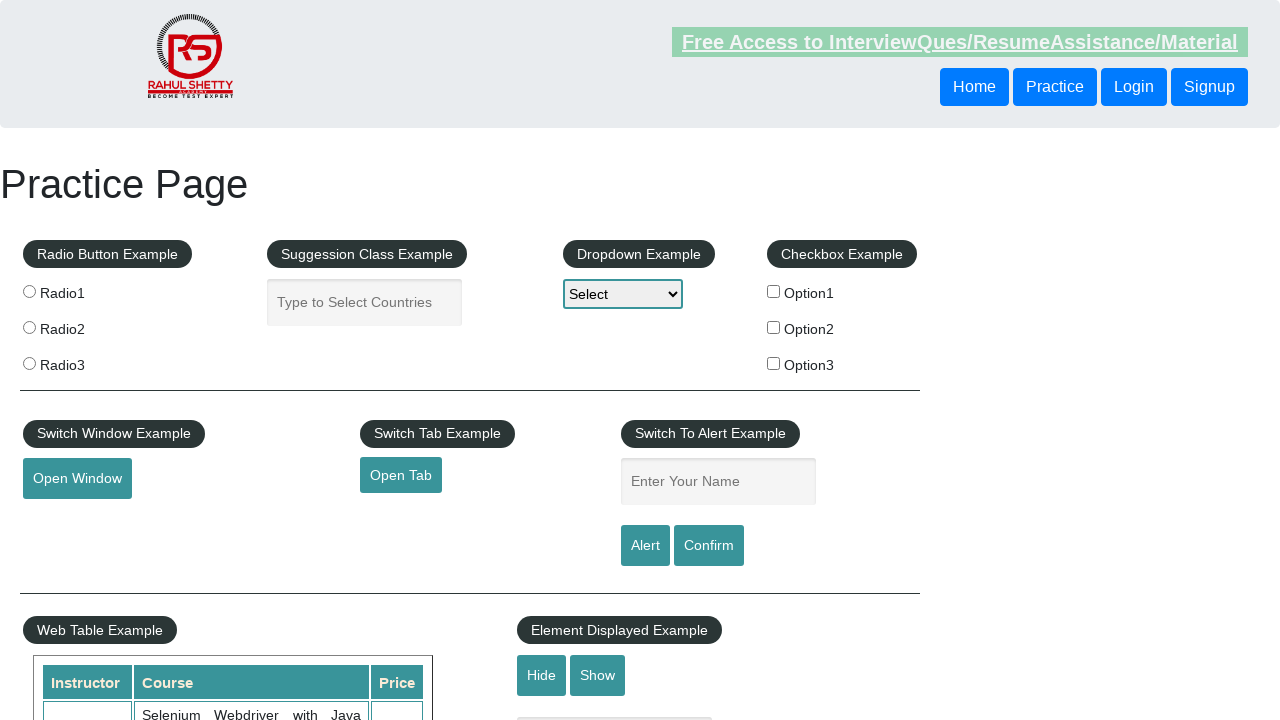

Verified footer link has valid href: http://www.restapitutorial.com/
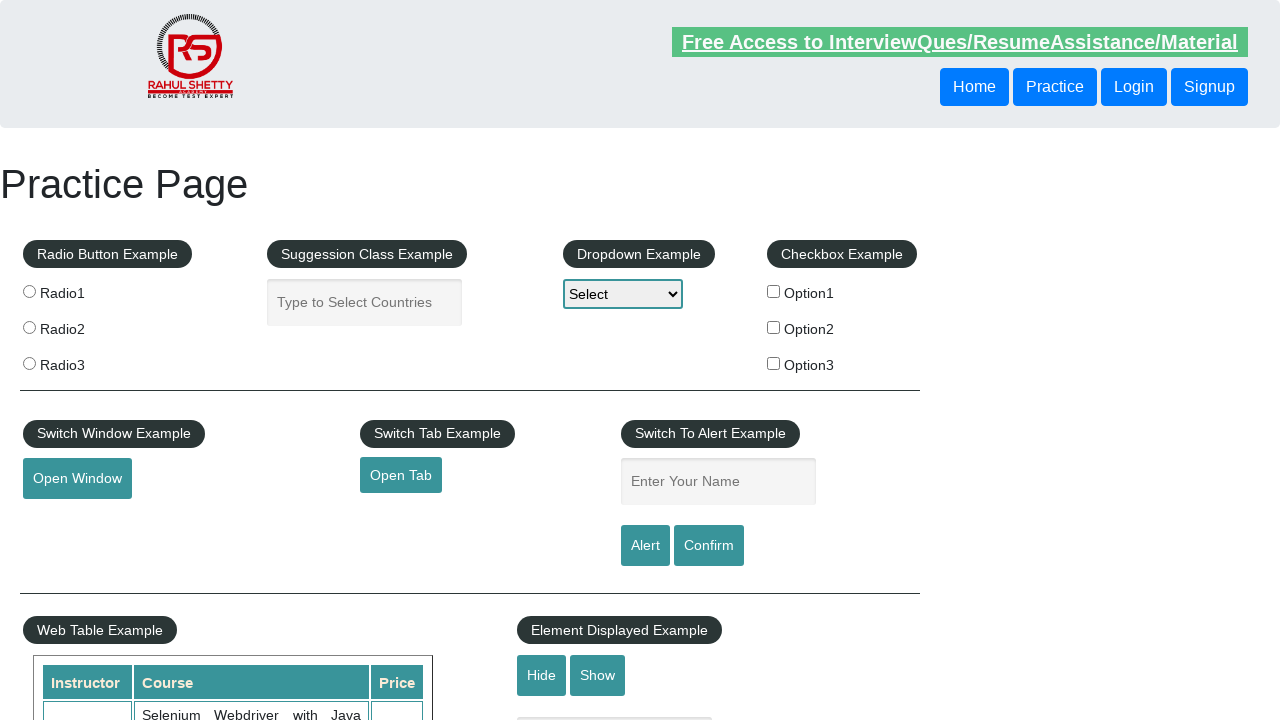

Retrieved href attribute from footer link: https://www.soapui.org/
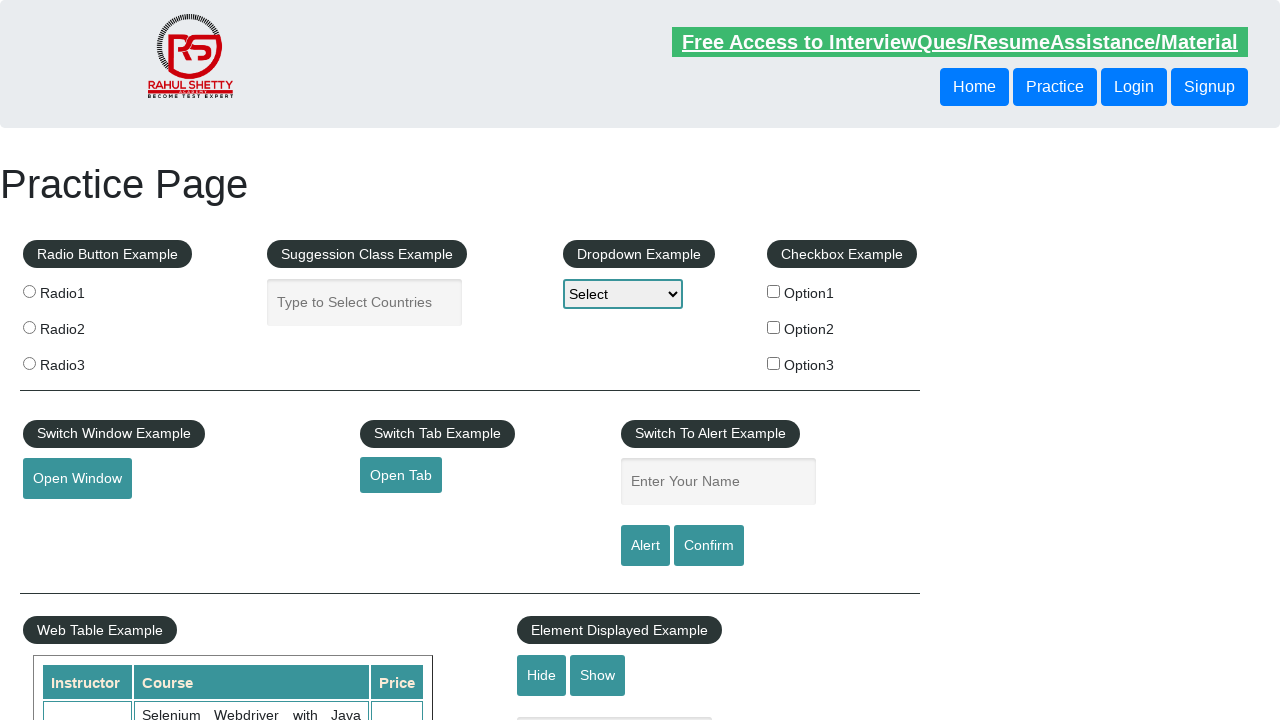

Verified footer link has valid href: https://www.soapui.org/
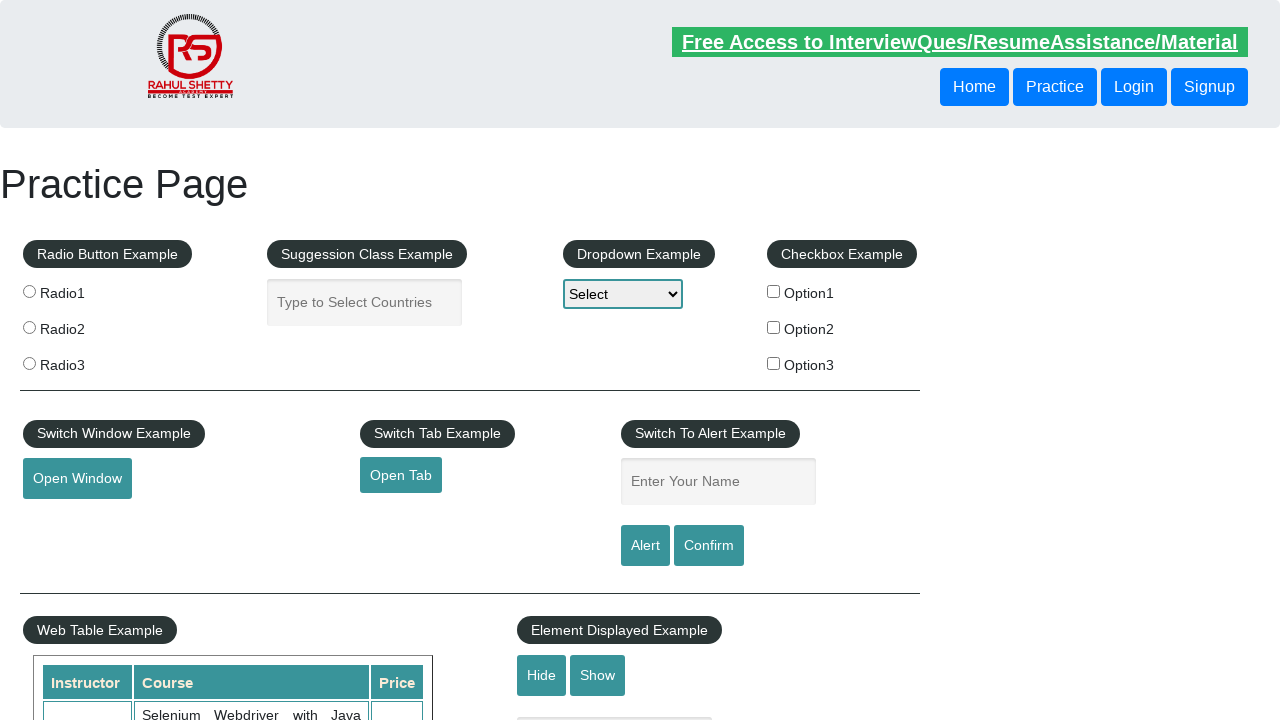

Retrieved href attribute from footer link: https://courses.rahulshettyacademy.com/p/appium-tutorial
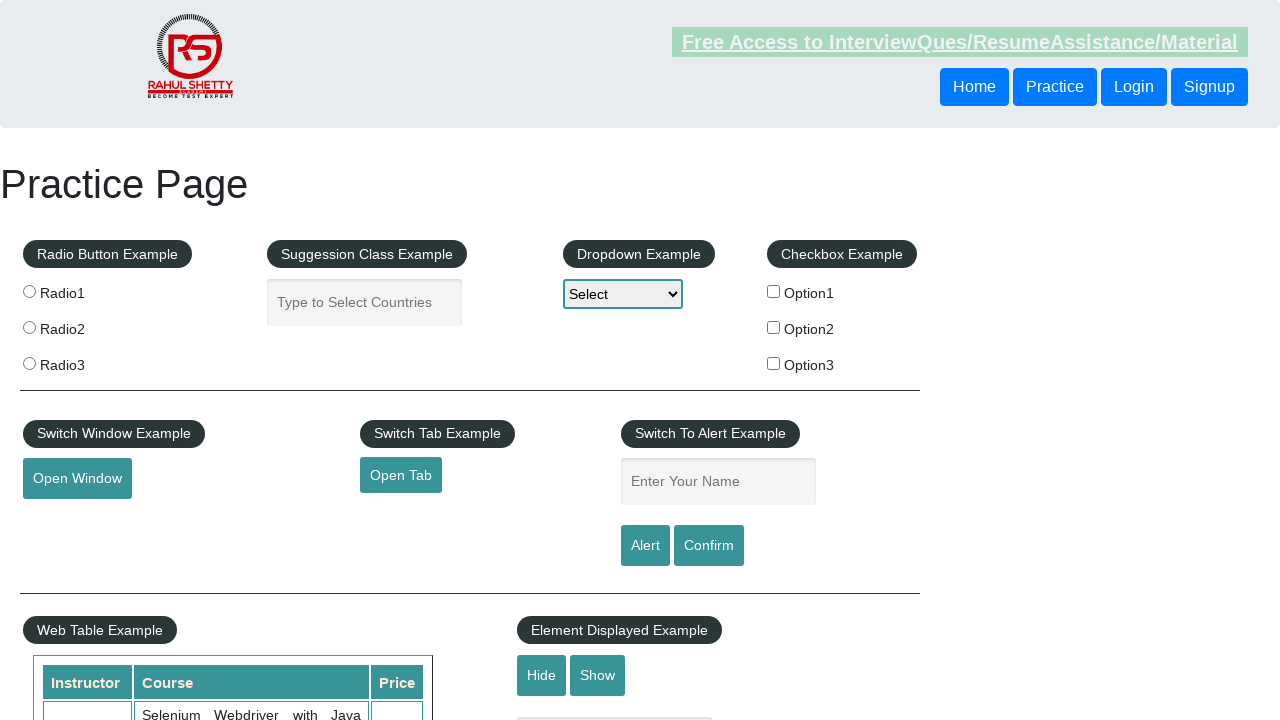

Verified footer link has valid href: https://courses.rahulshettyacademy.com/p/appium-tutorial
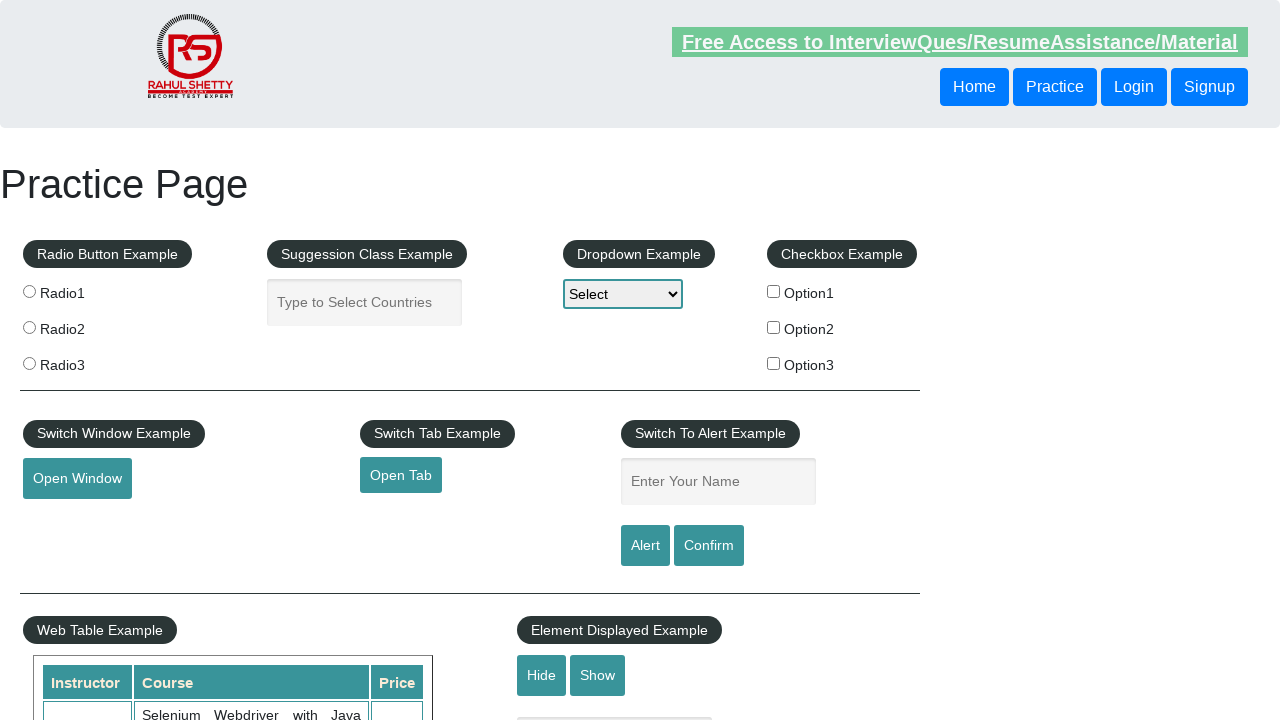

Retrieved href attribute from footer link: https://jmeter.apache.org/
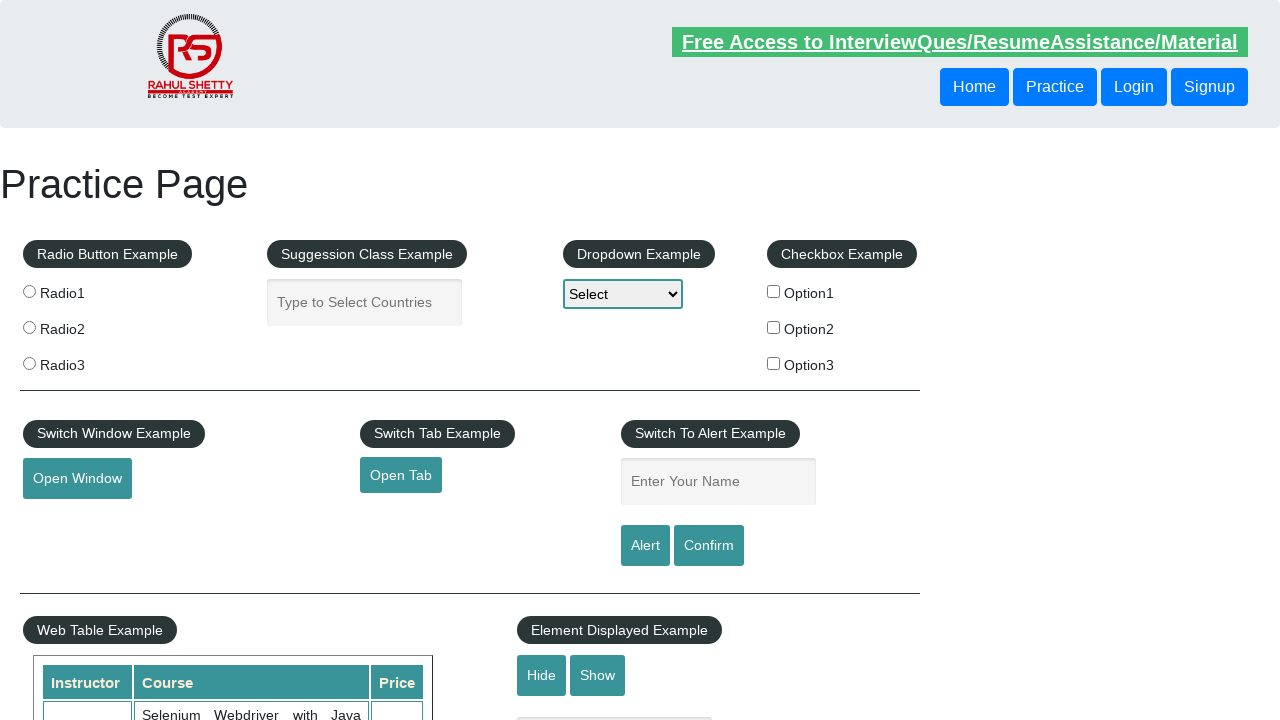

Verified footer link has valid href: https://jmeter.apache.org/
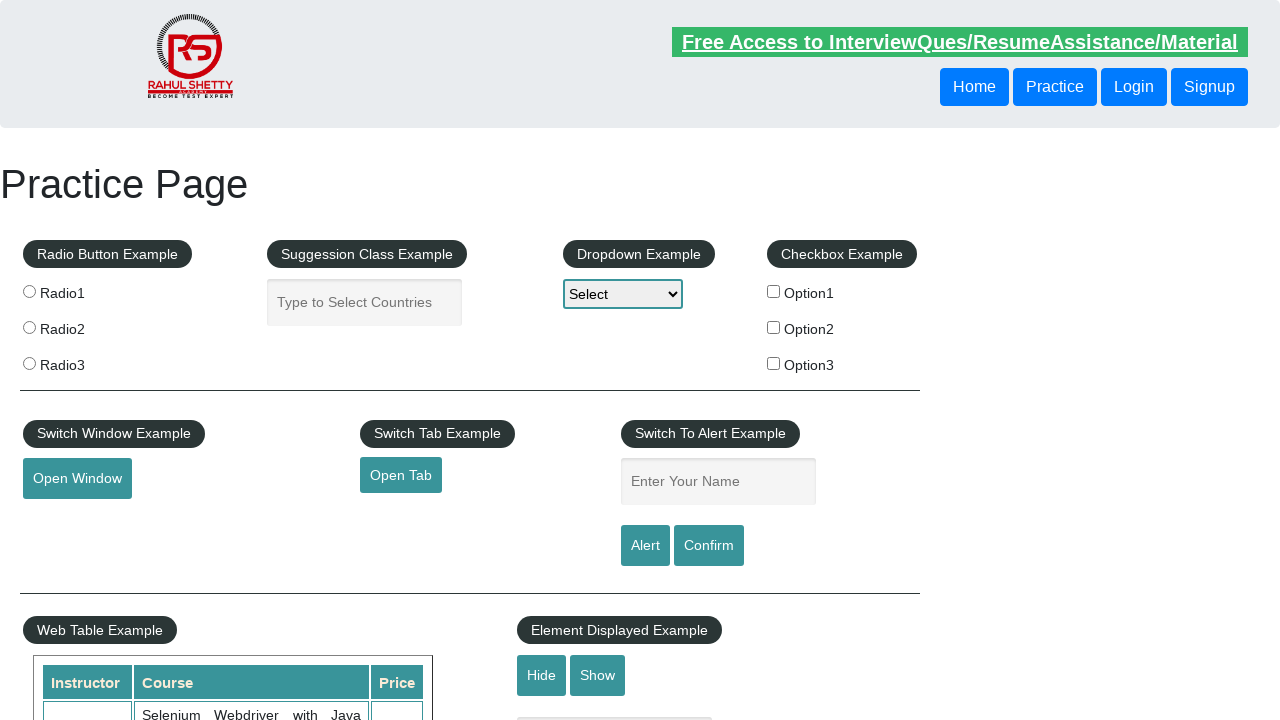

Retrieved href attribute from footer link: #
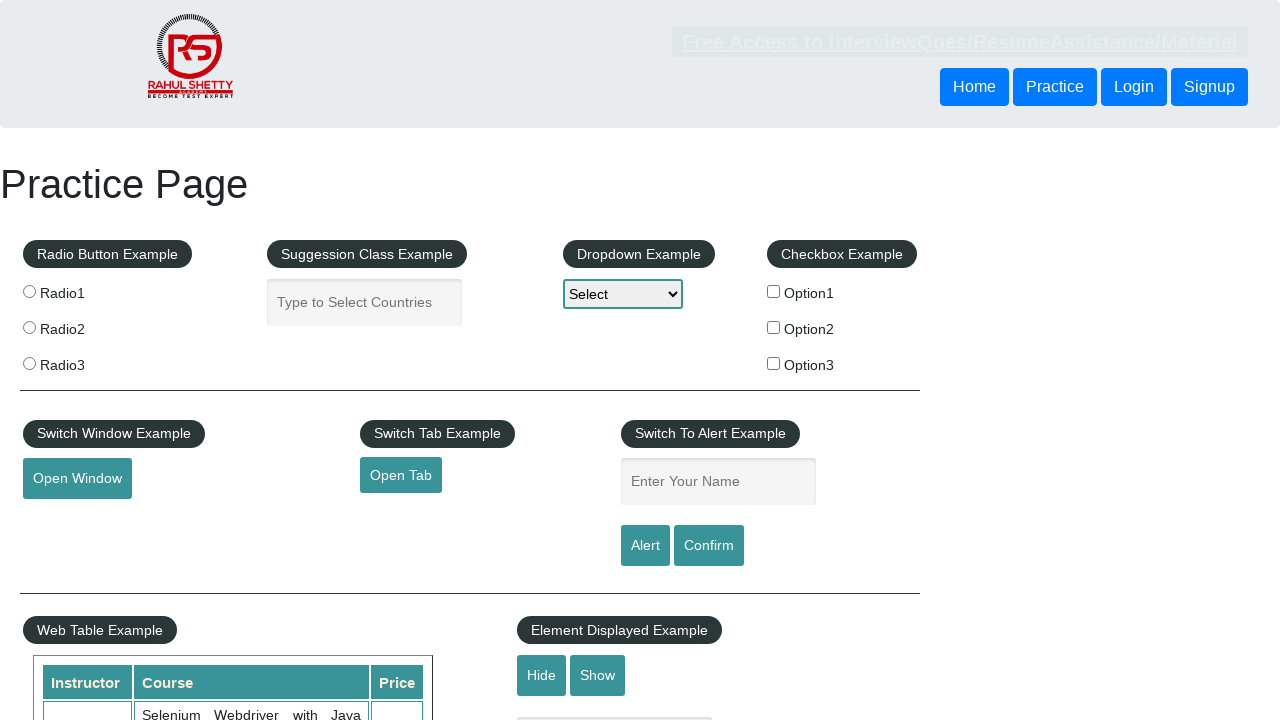

Verified footer link has valid href: #
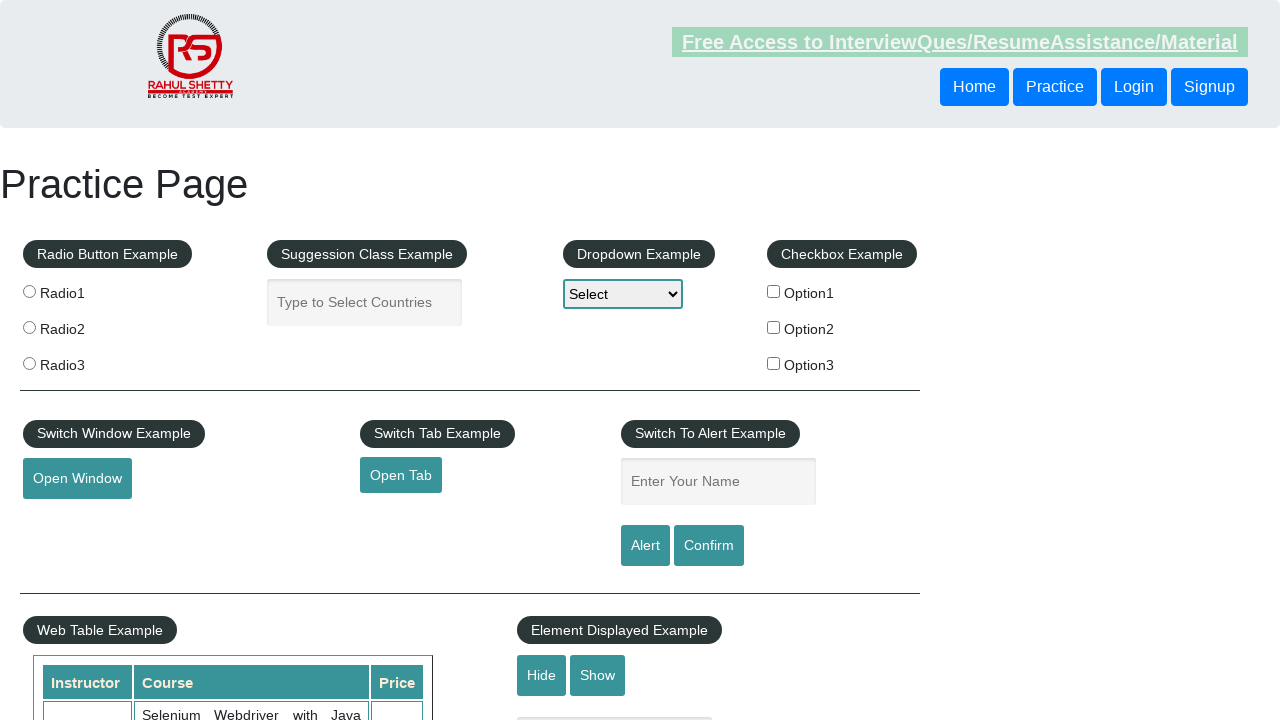

Retrieved href attribute from footer link: https://rahulshettyacademy.com/brokenlink
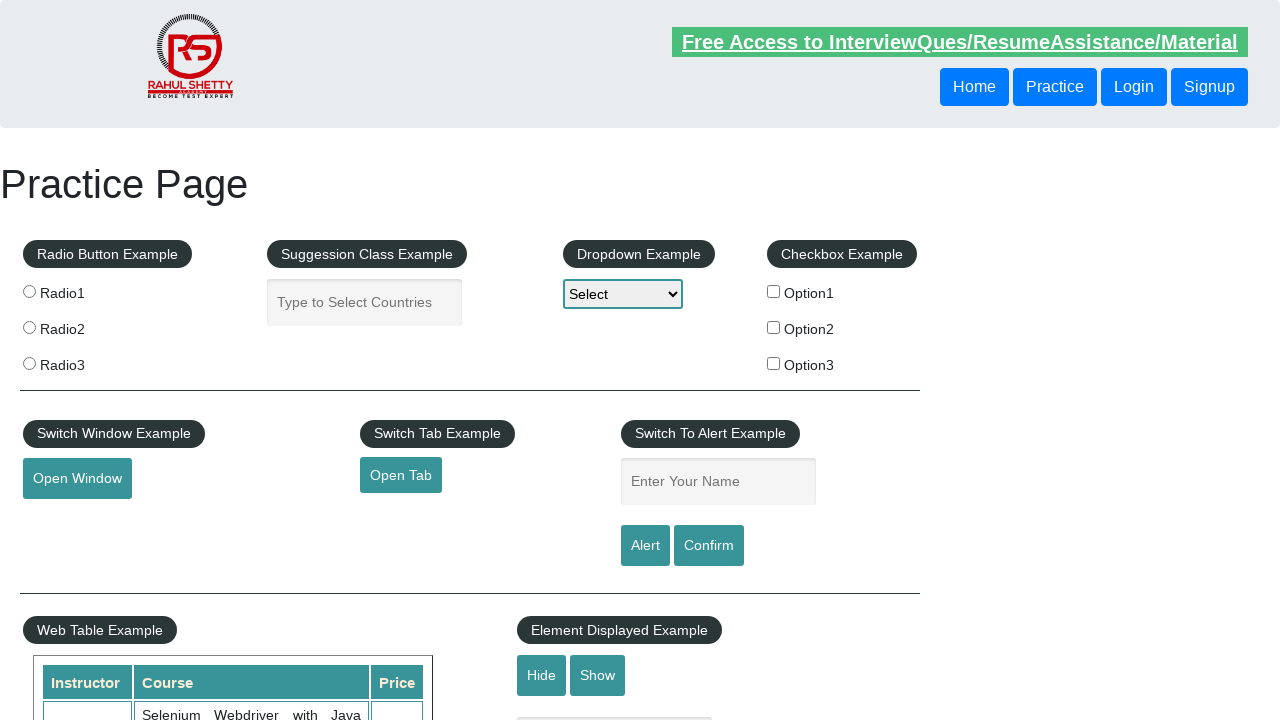

Verified footer link has valid href: https://rahulshettyacademy.com/brokenlink
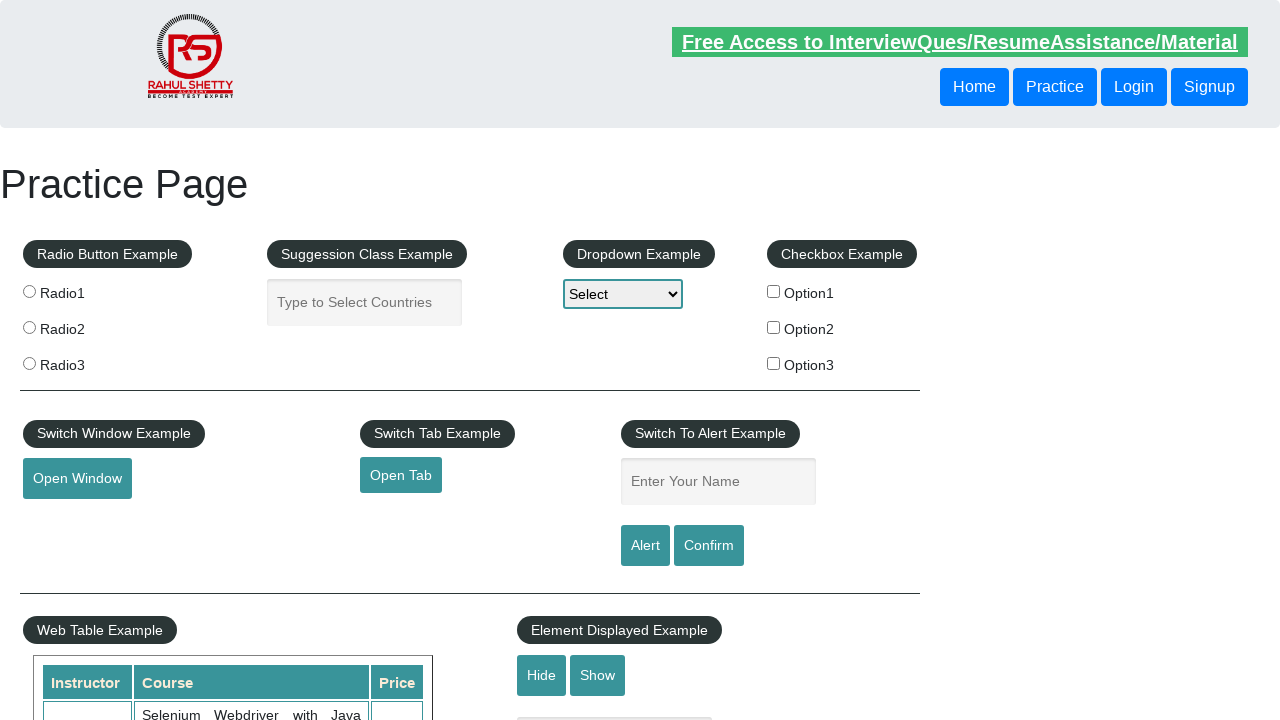

Retrieved href attribute from footer link: #
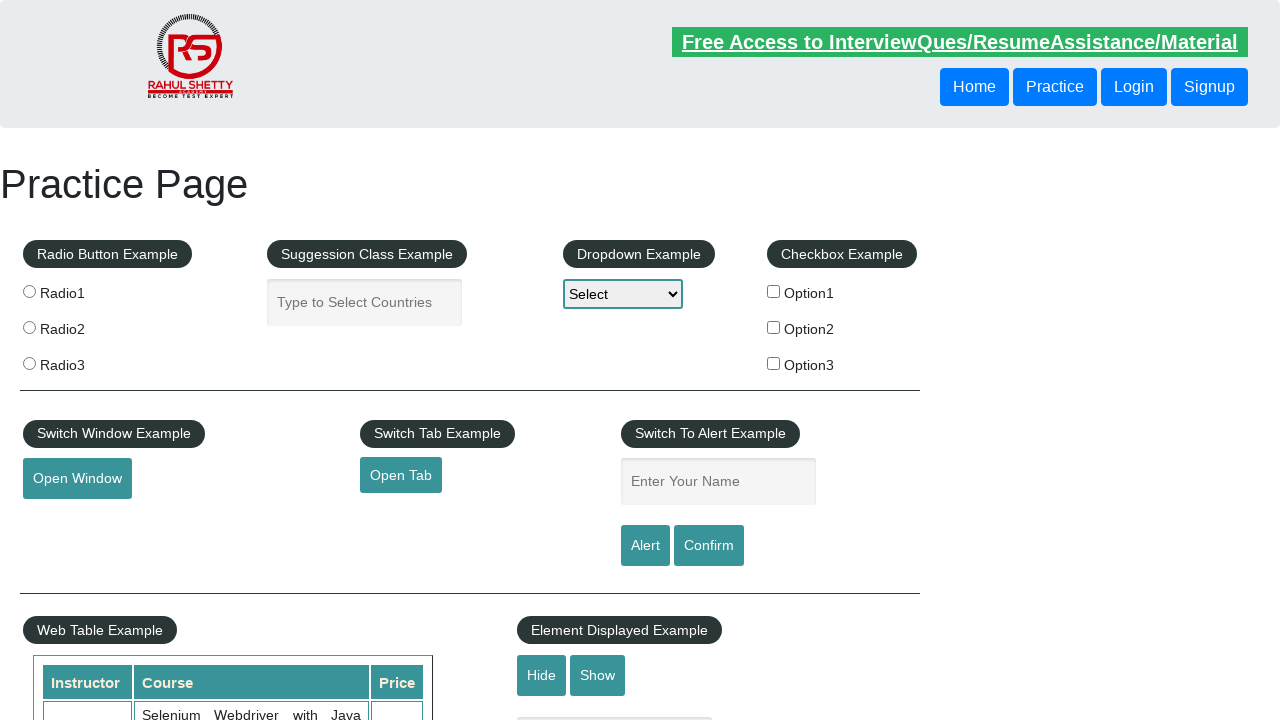

Verified footer link has valid href: #
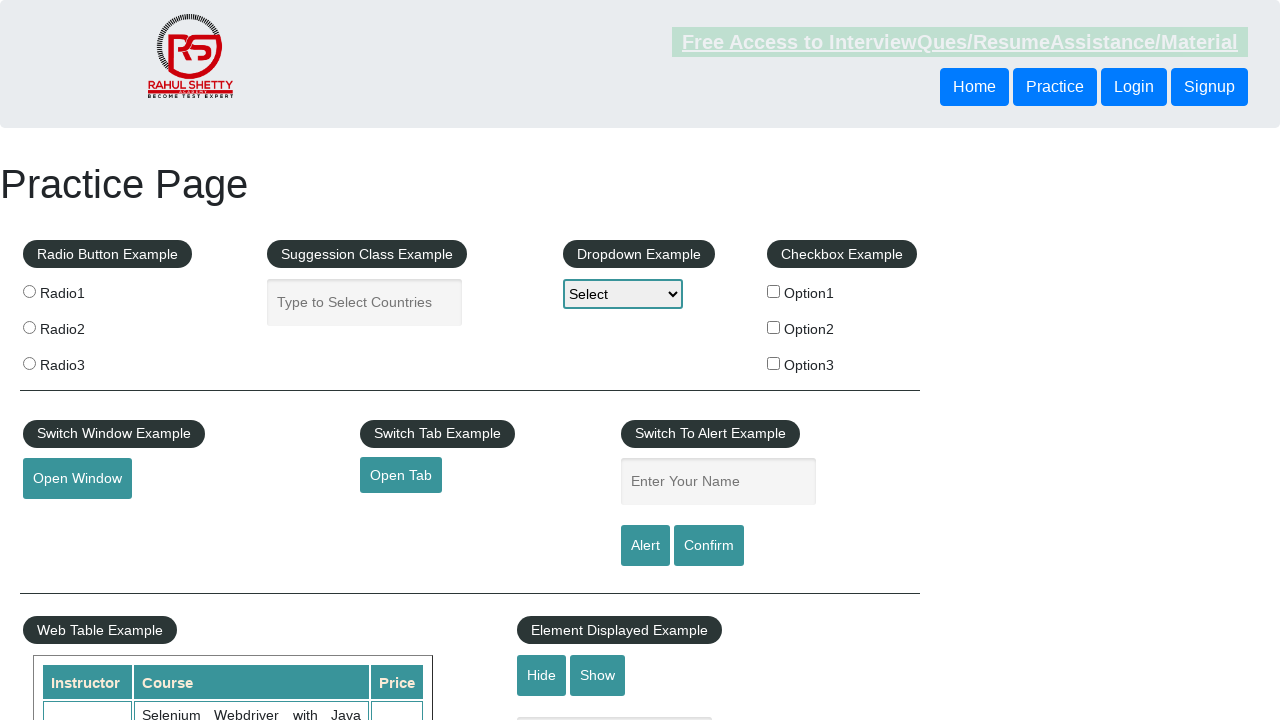

Retrieved href attribute from footer link: #
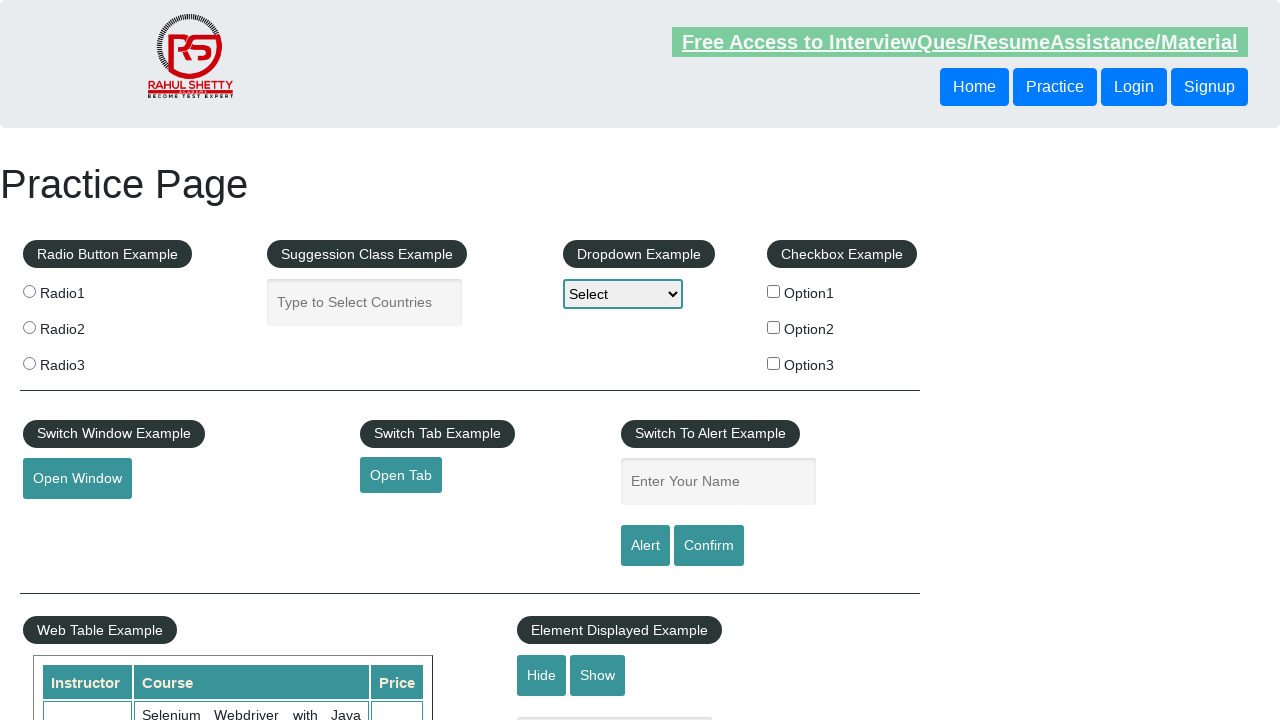

Verified footer link has valid href: #
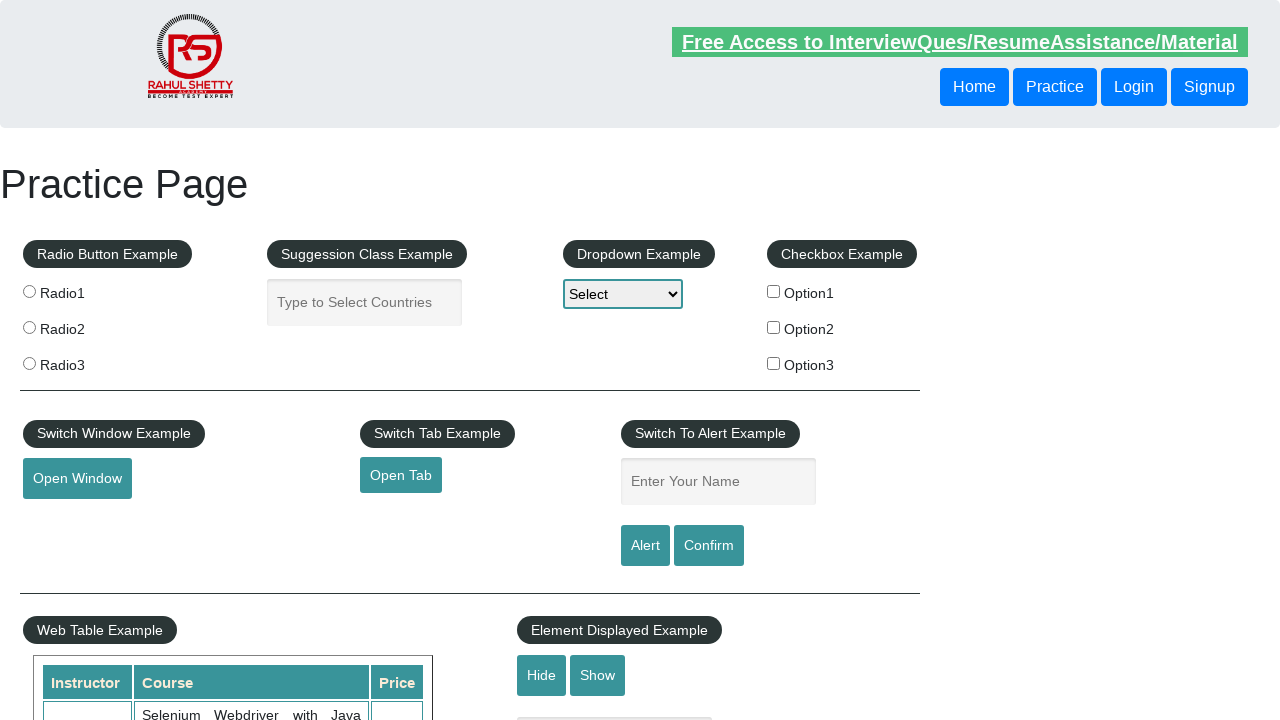

Retrieved href attribute from footer link: #
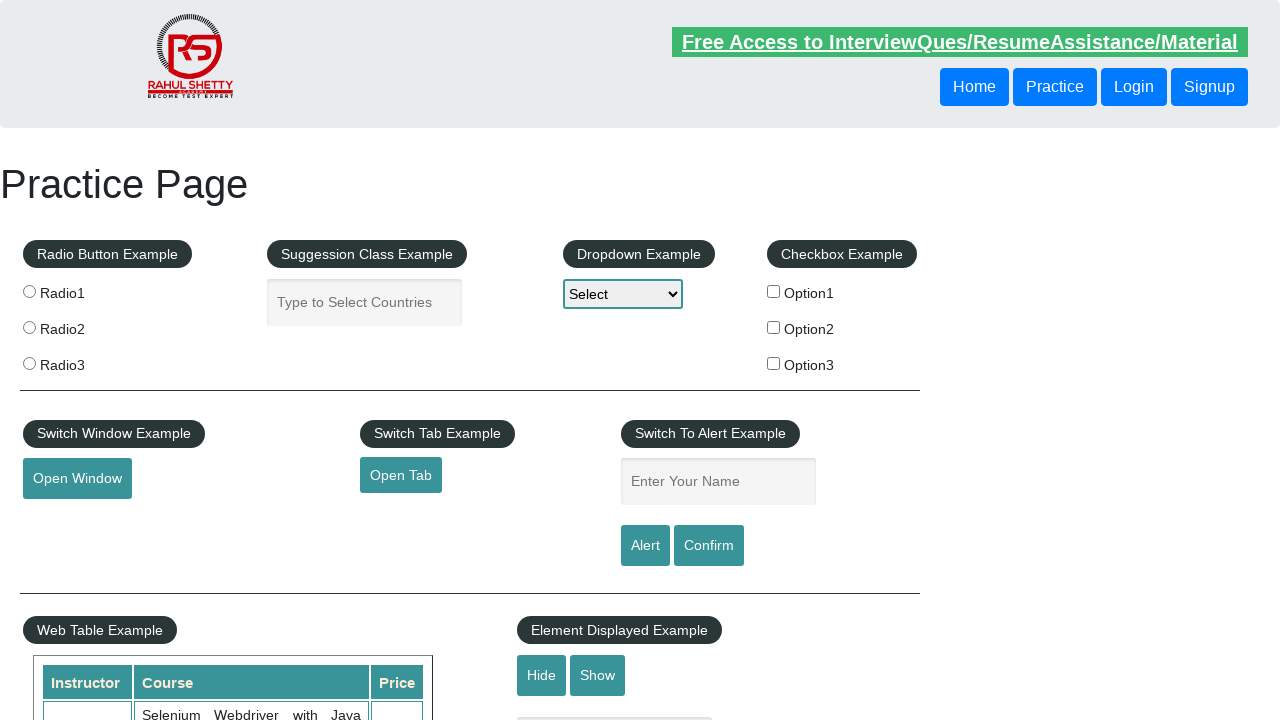

Verified footer link has valid href: #
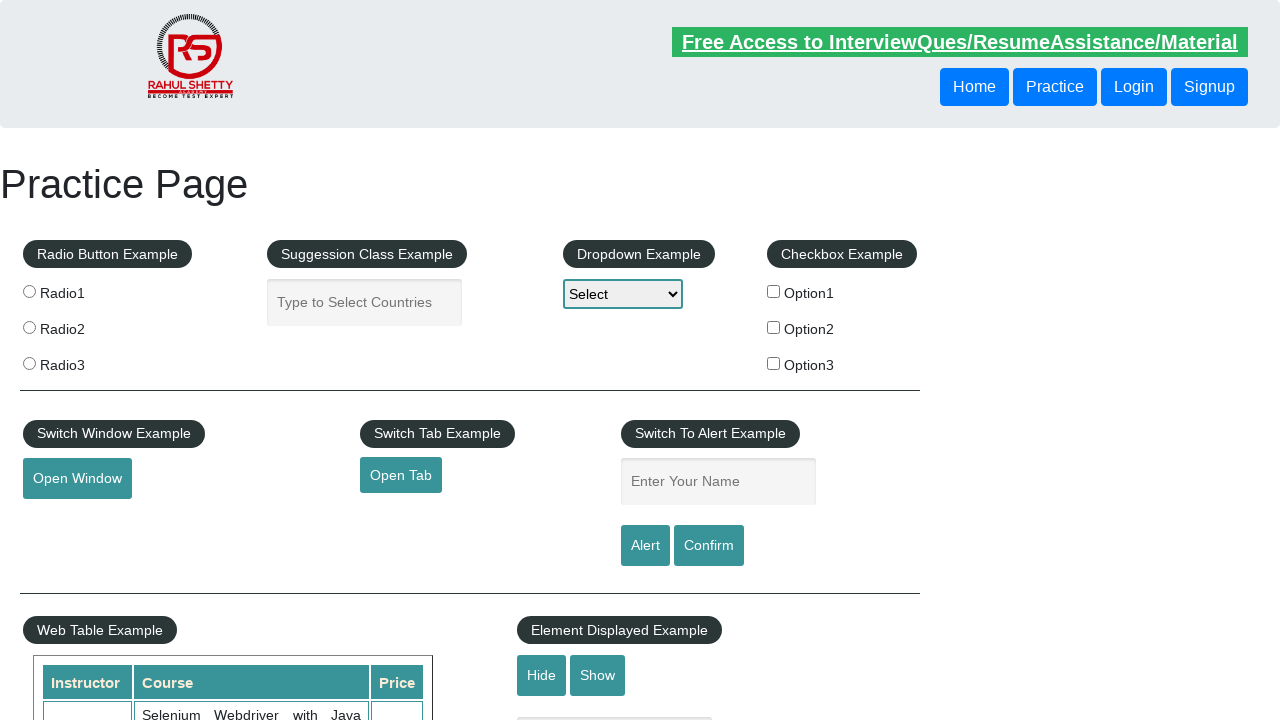

Retrieved href attribute from footer link: #
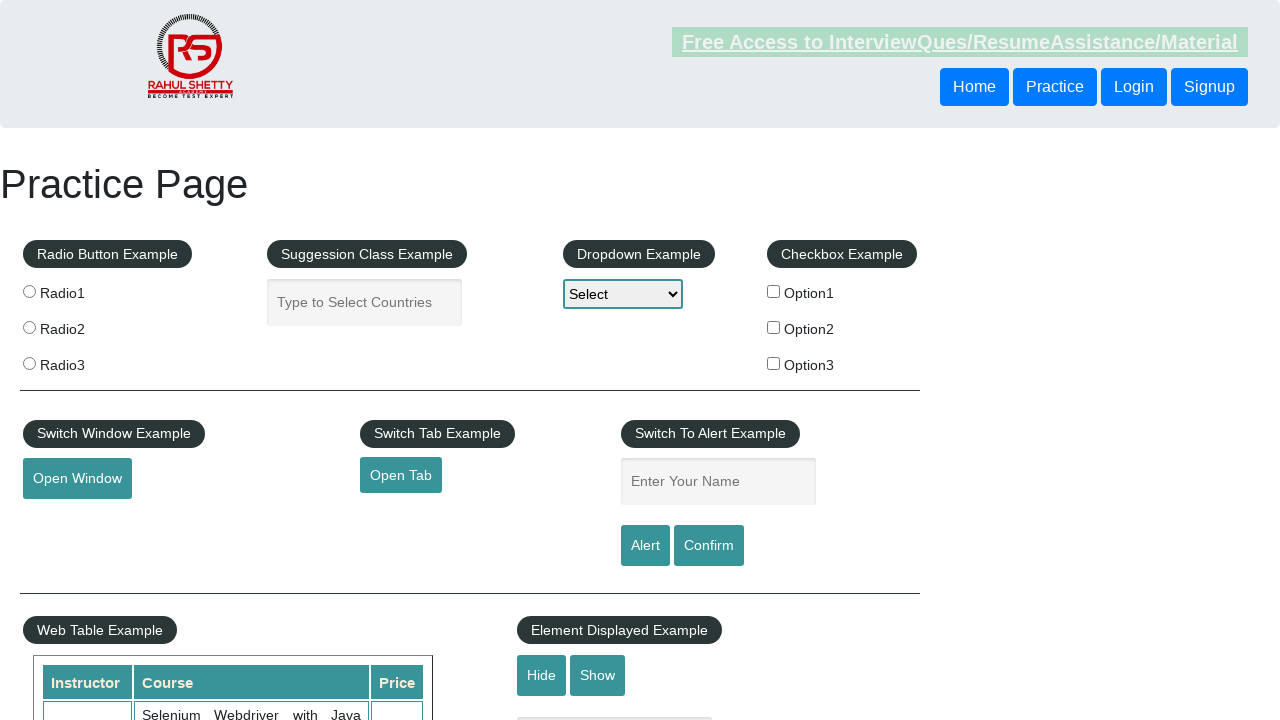

Verified footer link has valid href: #
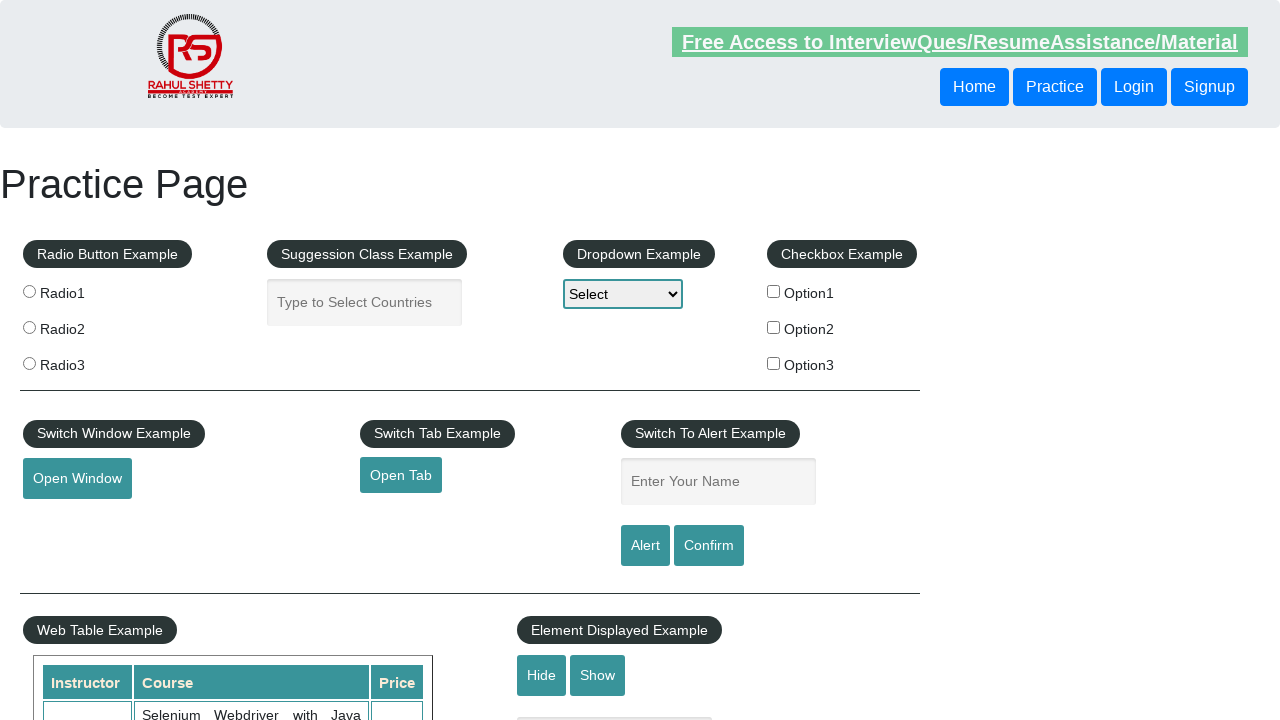

Retrieved href attribute from footer link: #
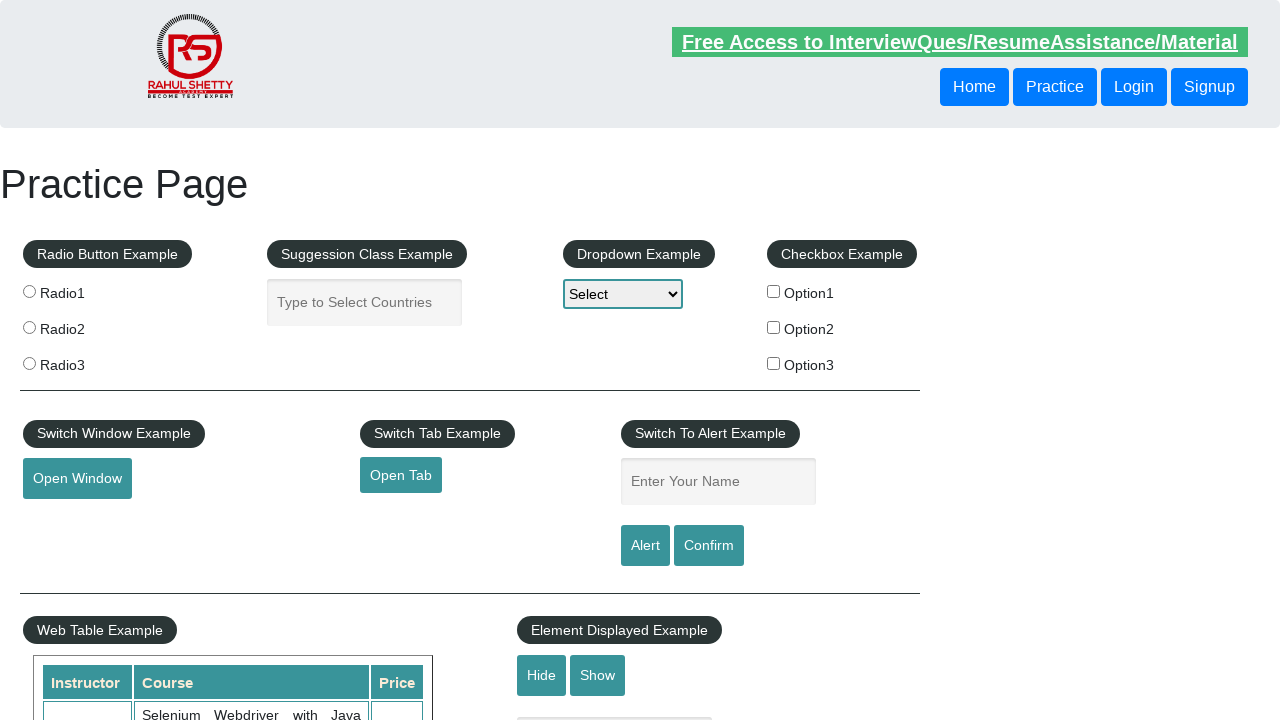

Verified footer link has valid href: #
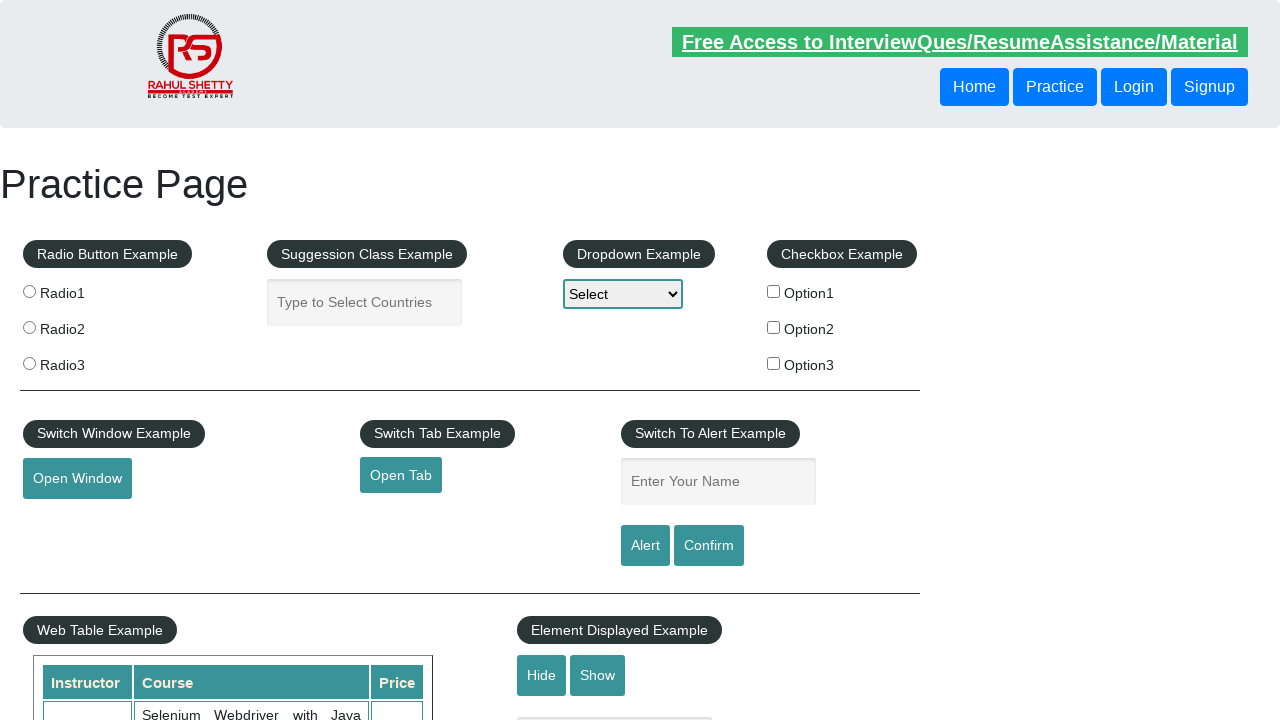

Retrieved href attribute from footer link: #
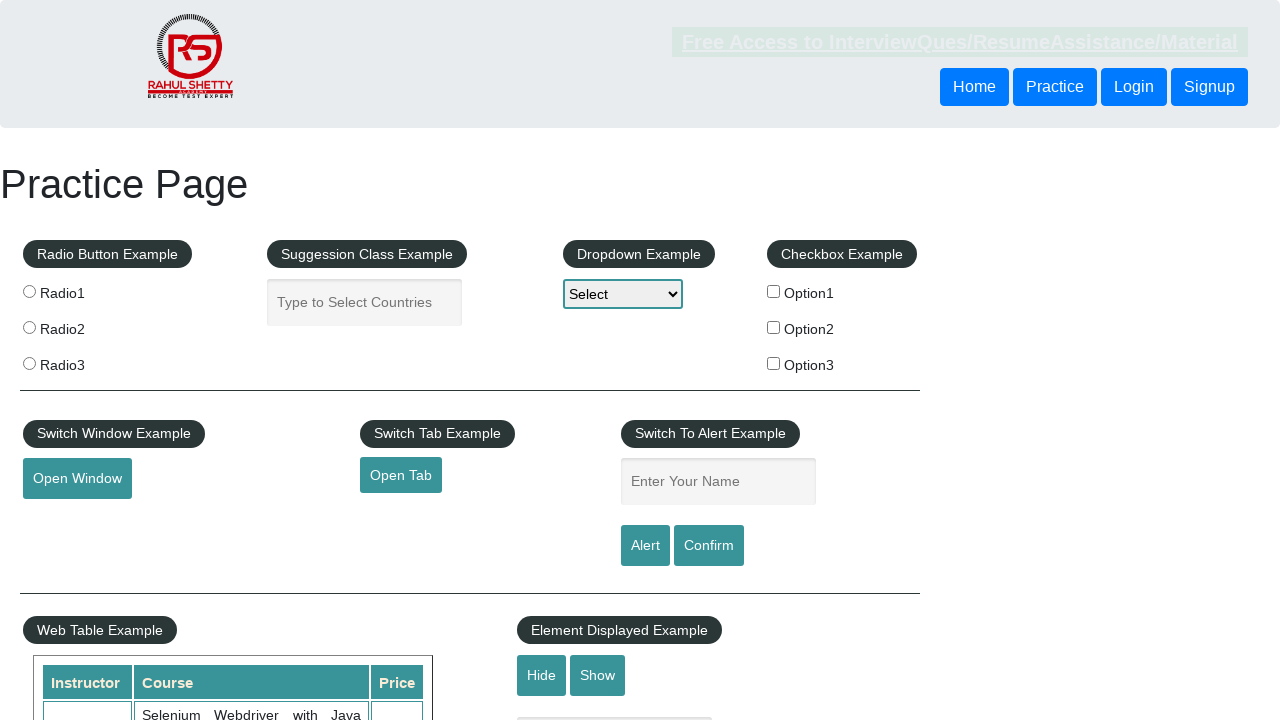

Verified footer link has valid href: #
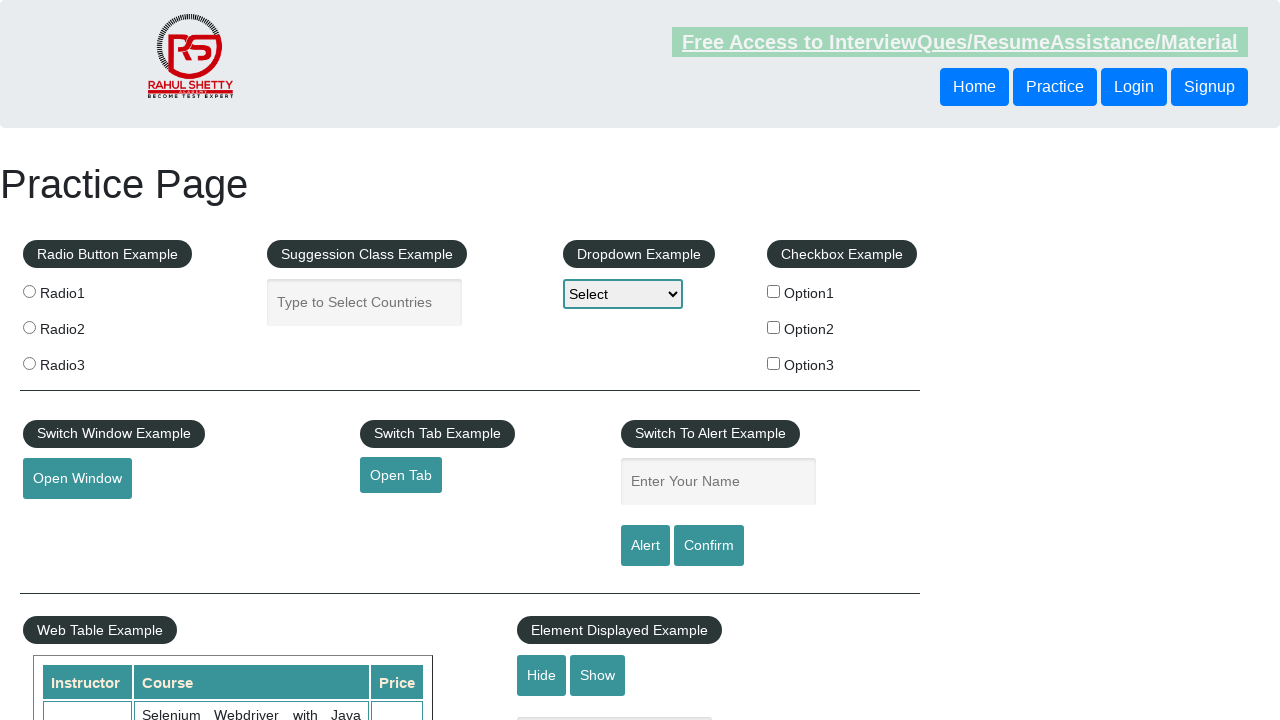

Retrieved href attribute from footer link: #
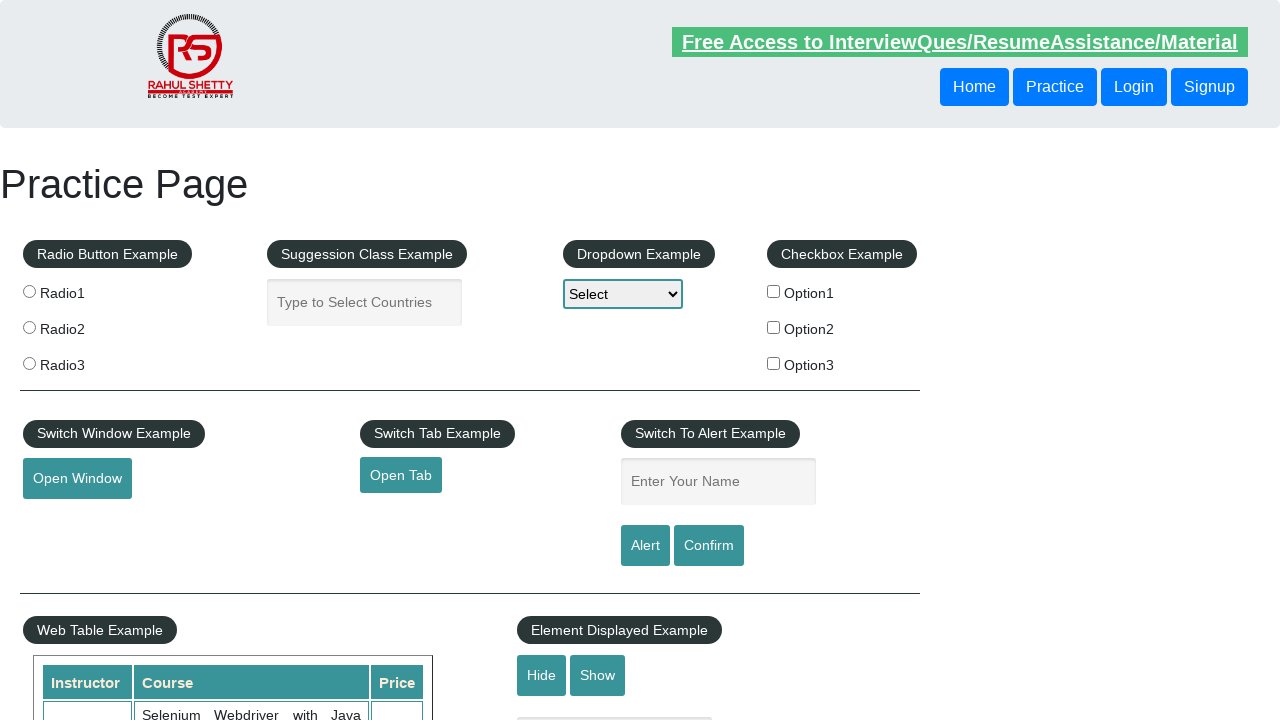

Verified footer link has valid href: #
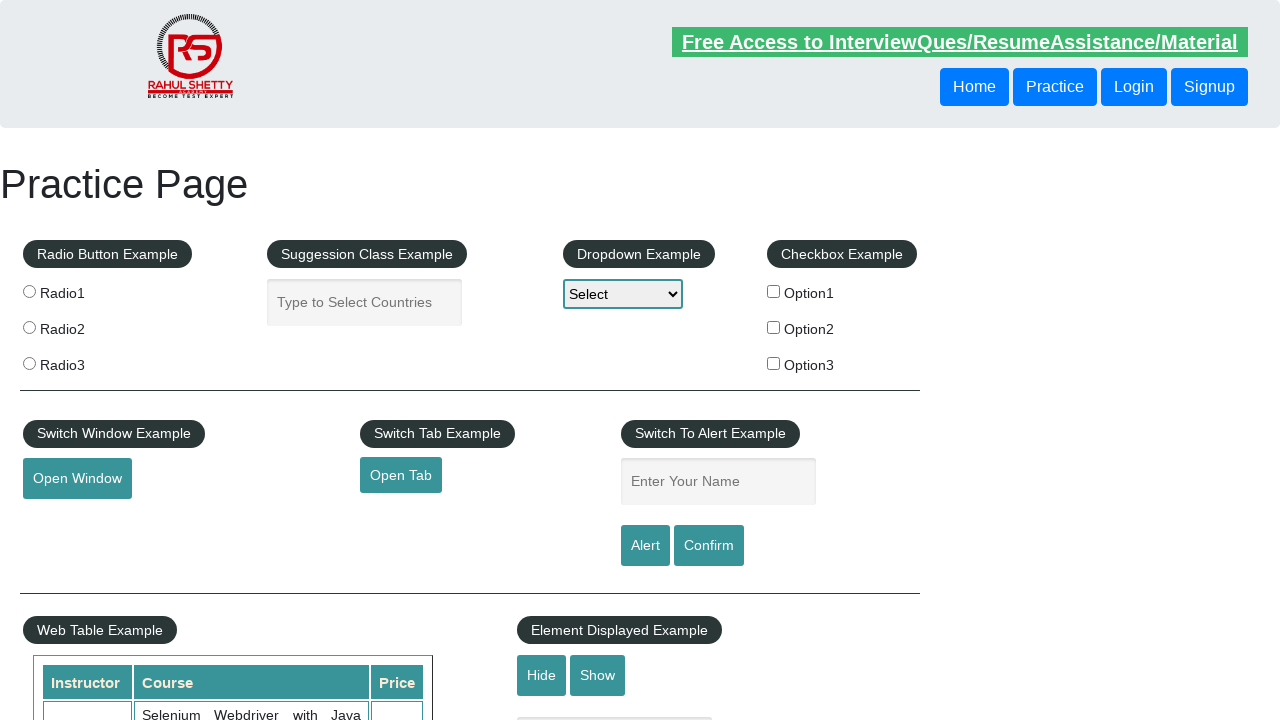

Retrieved href attribute from footer link: #
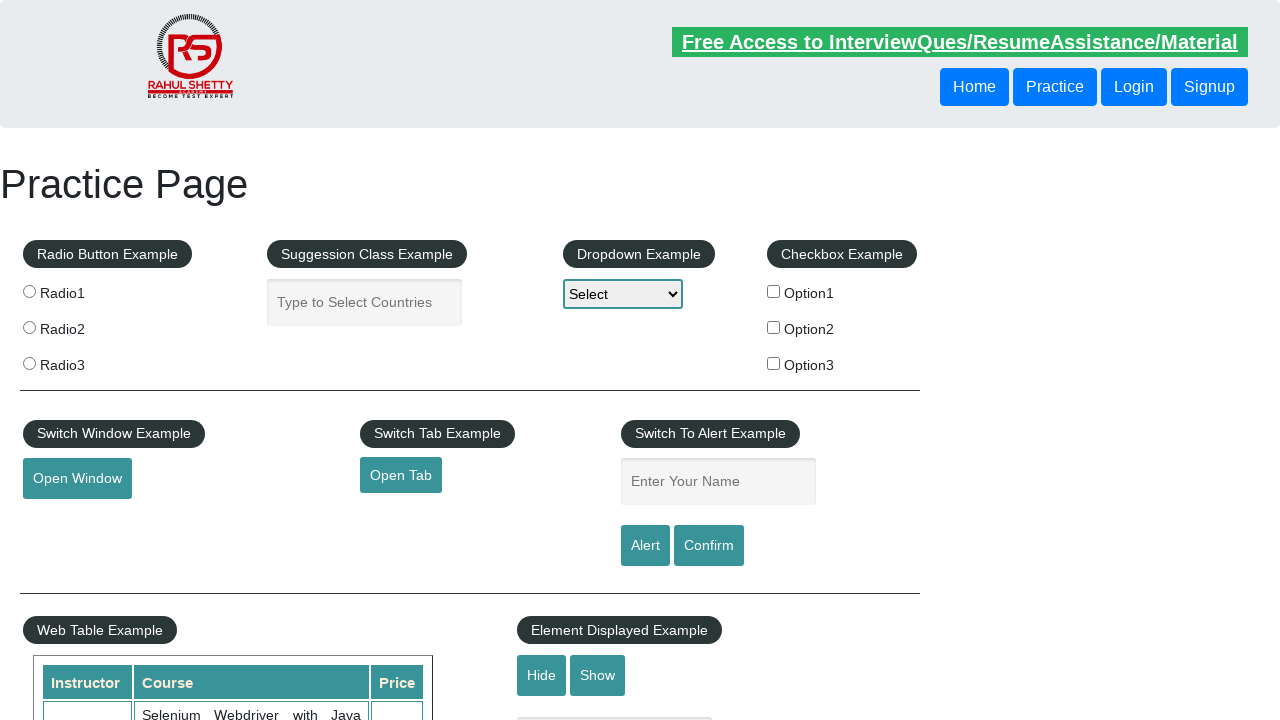

Verified footer link has valid href: #
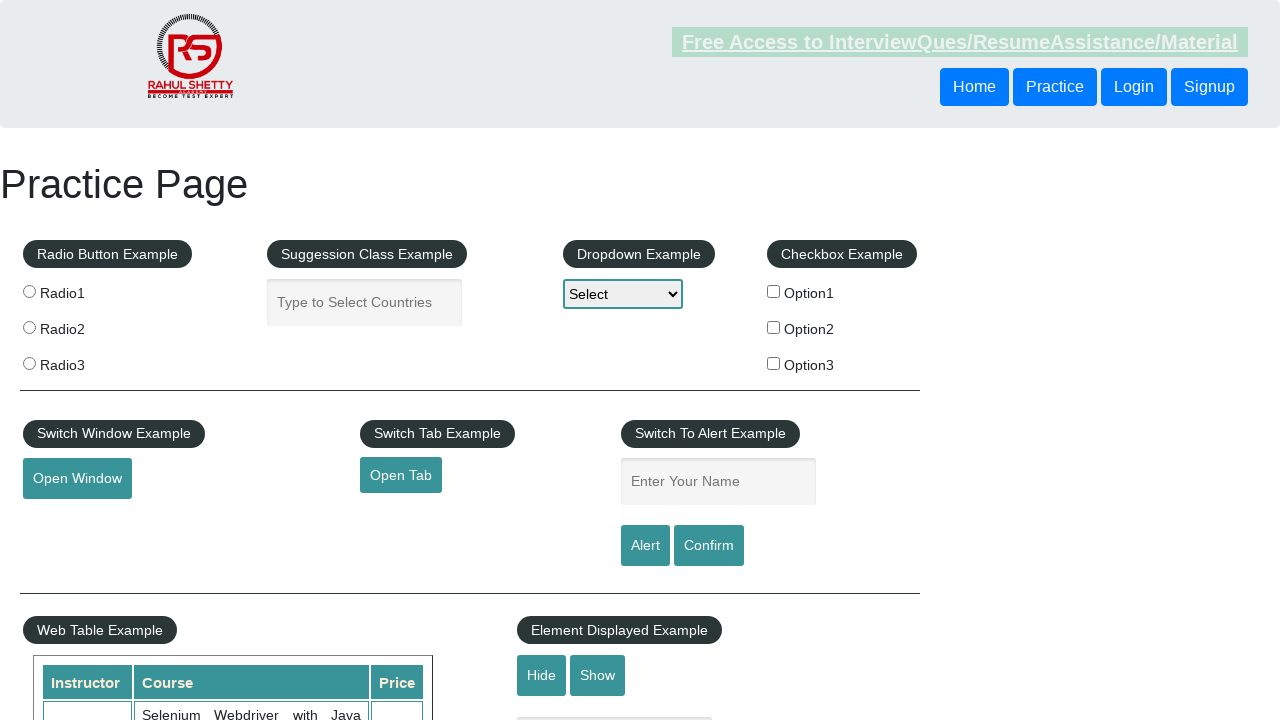

Retrieved href attribute from footer link: #
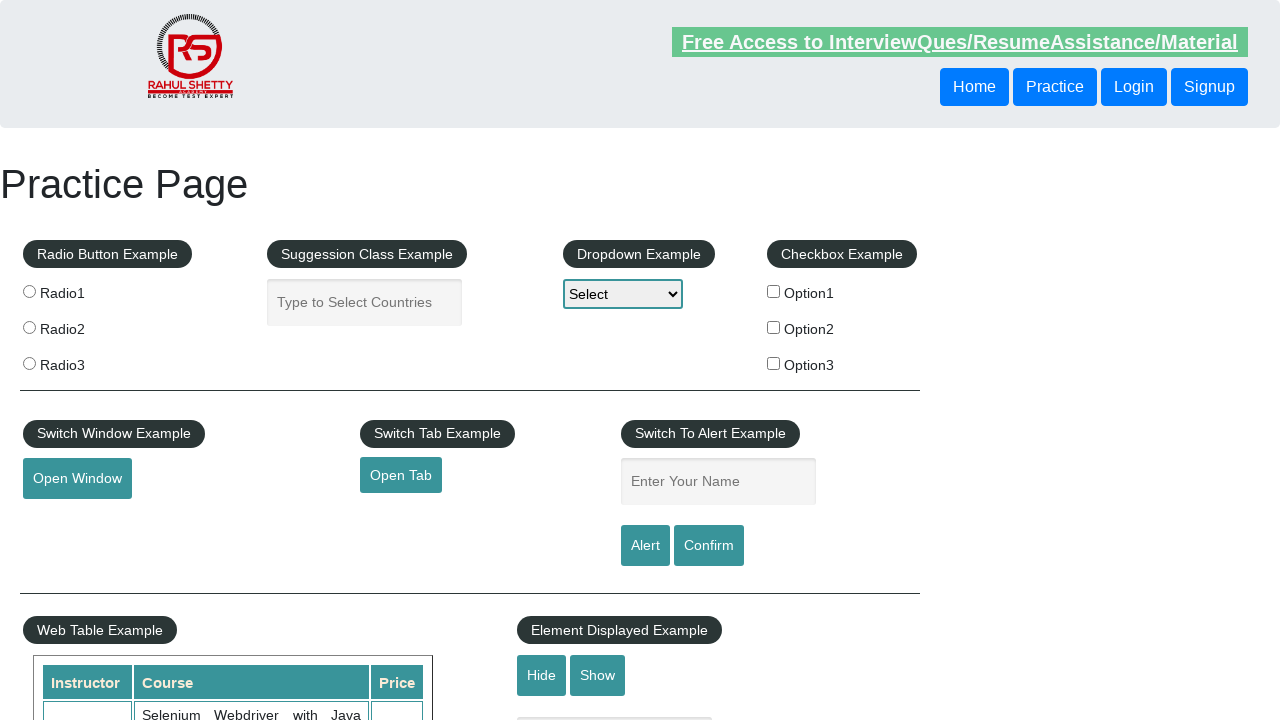

Verified footer link has valid href: #
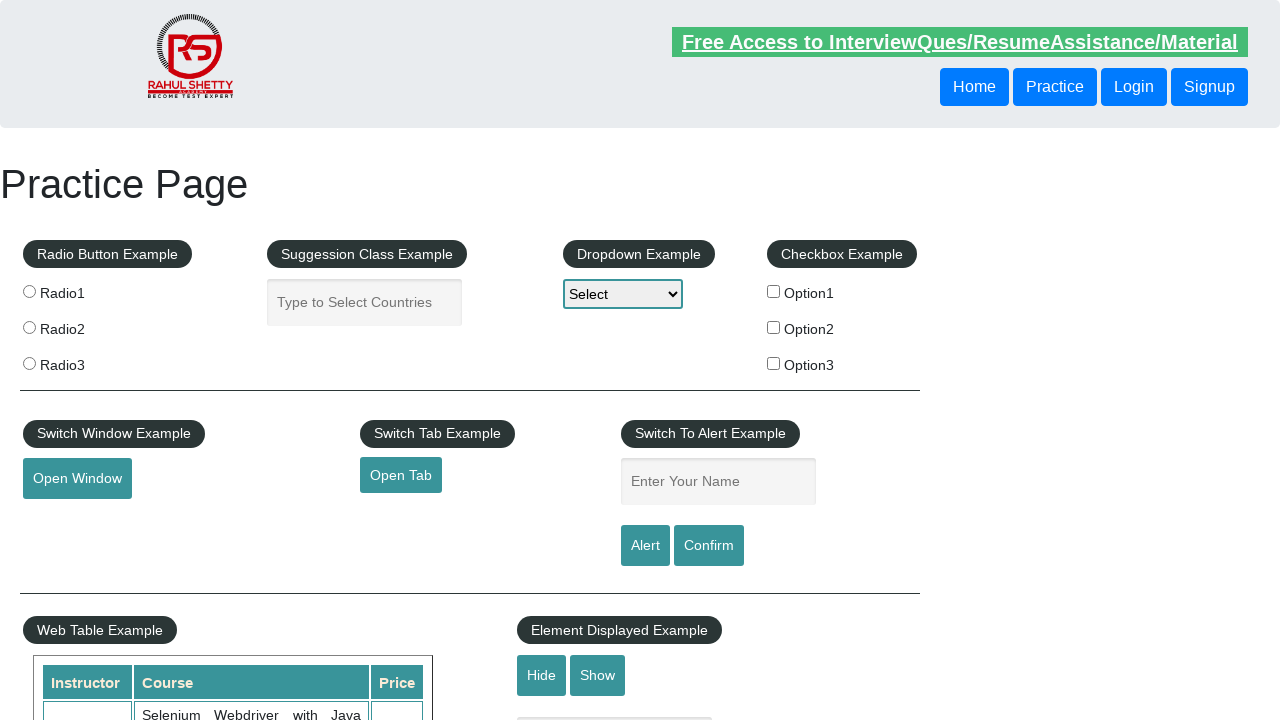

Retrieved href attribute from footer link: #
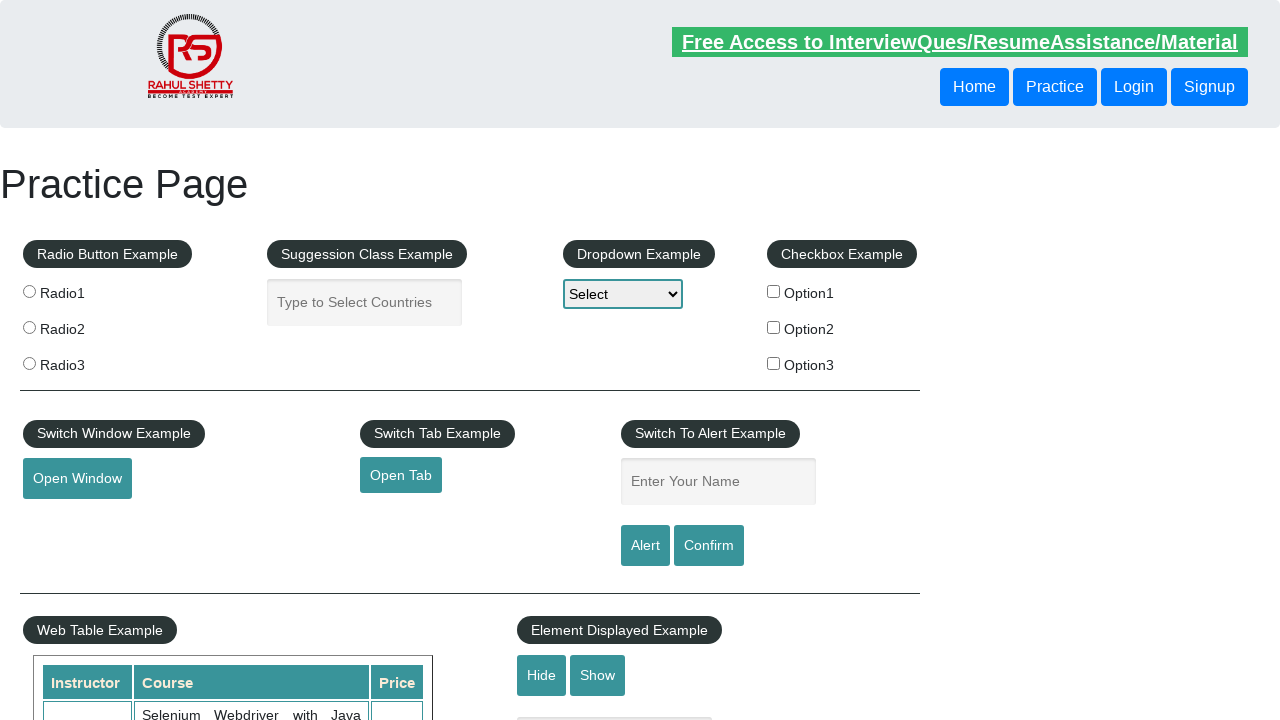

Verified footer link has valid href: #
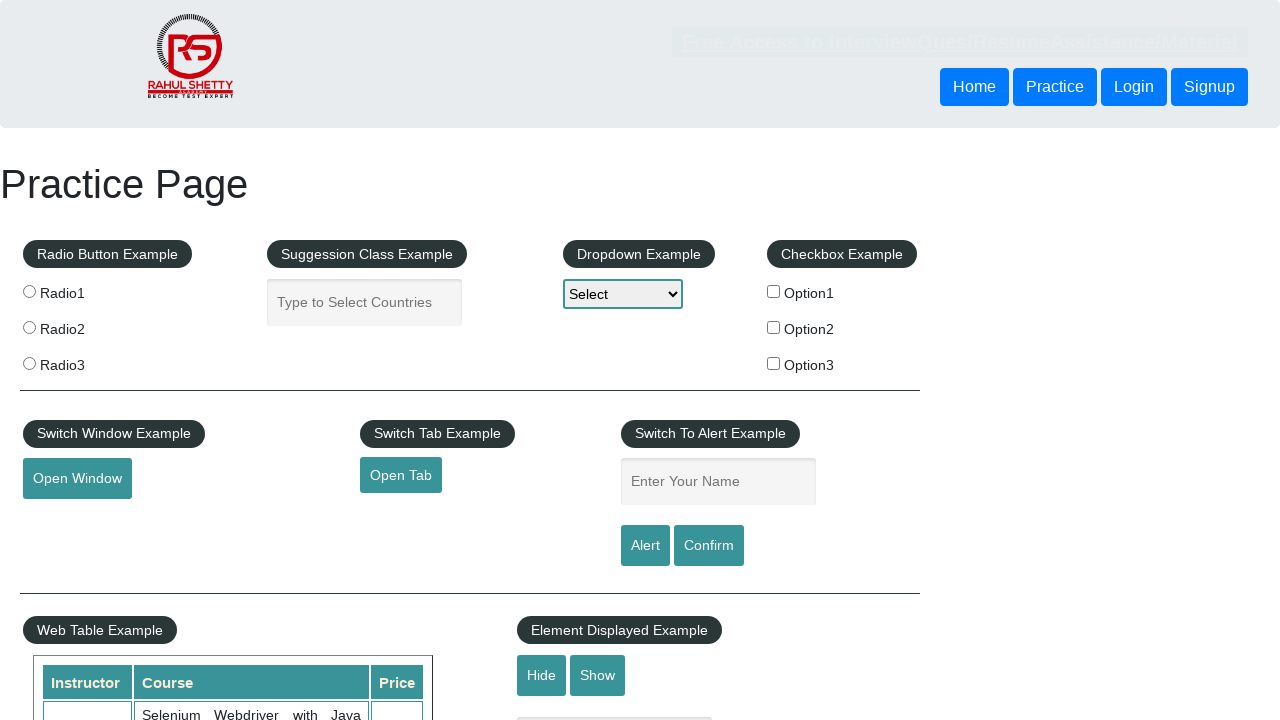

Retrieved href attribute from footer link: #
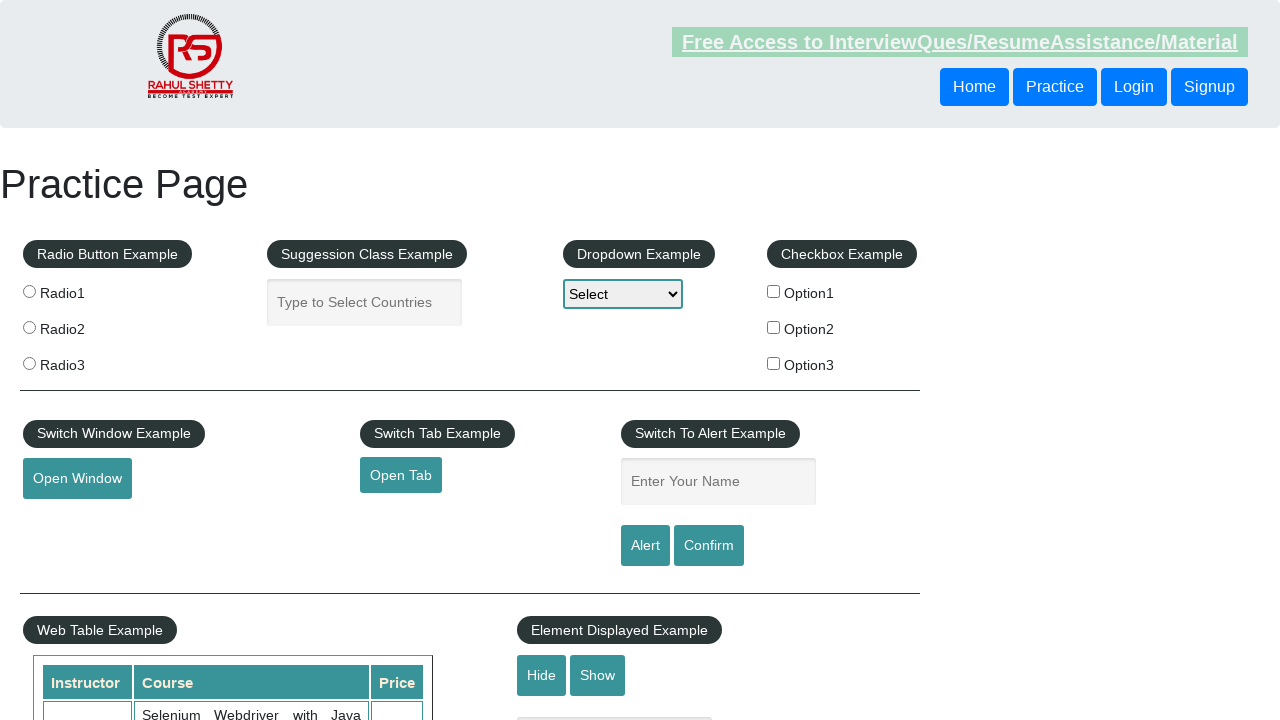

Verified footer link has valid href: #
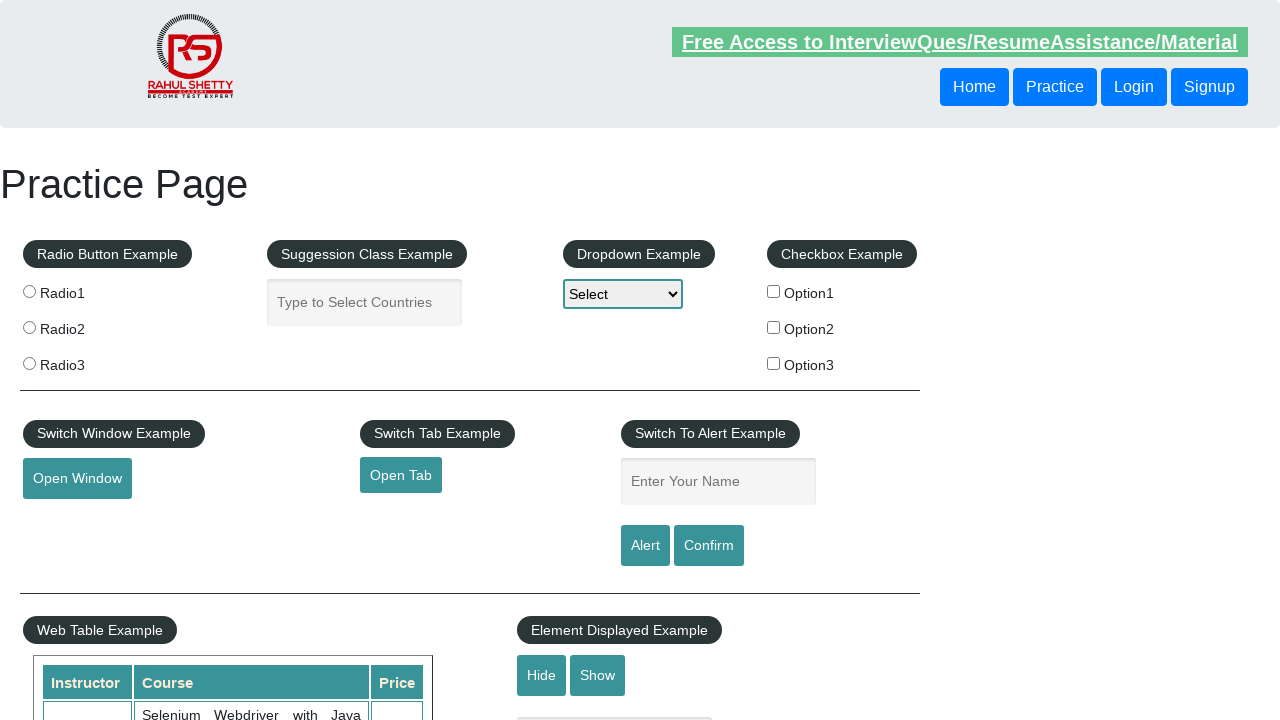

Retrieved href attribute from footer link: #
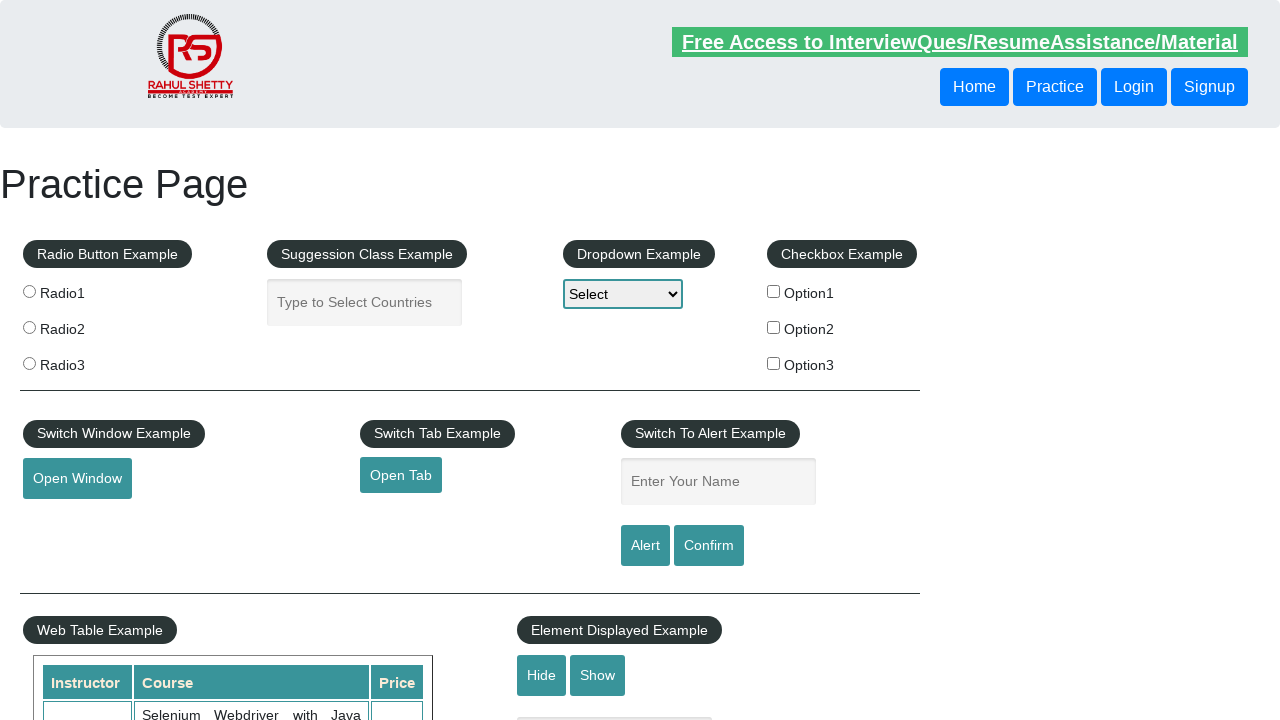

Verified footer link has valid href: #
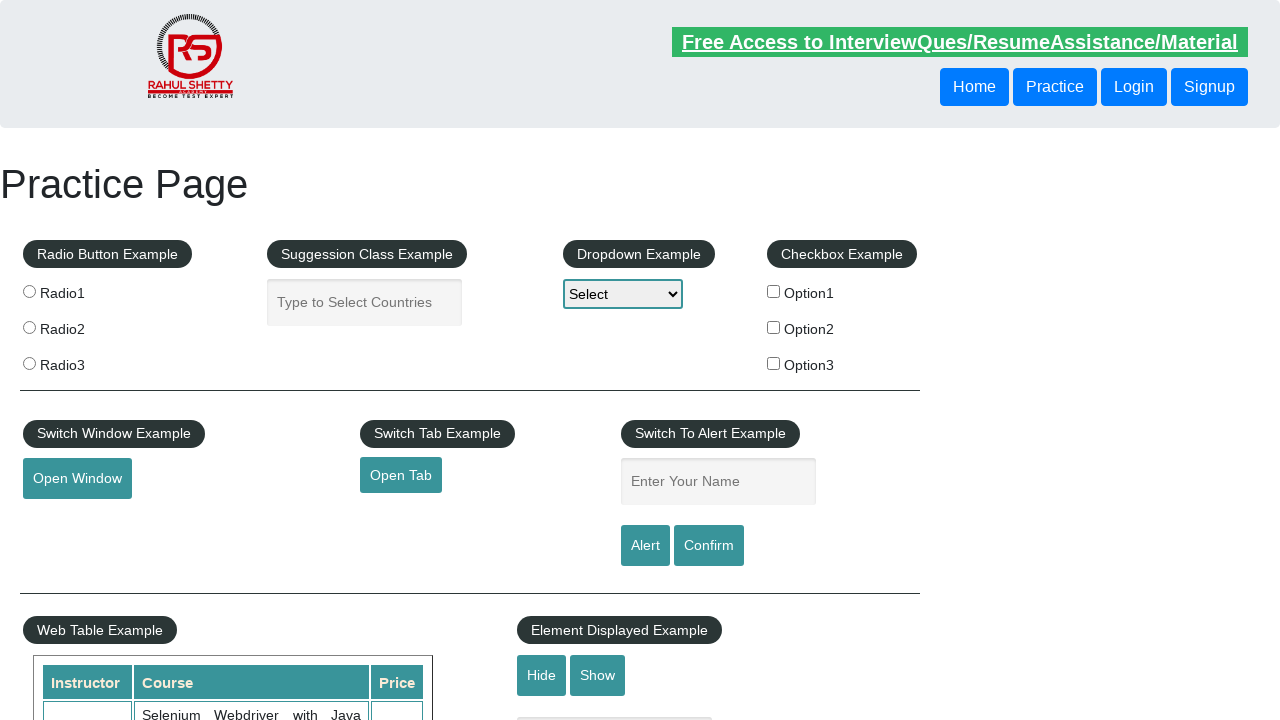

Retrieved href attribute from footer link: #
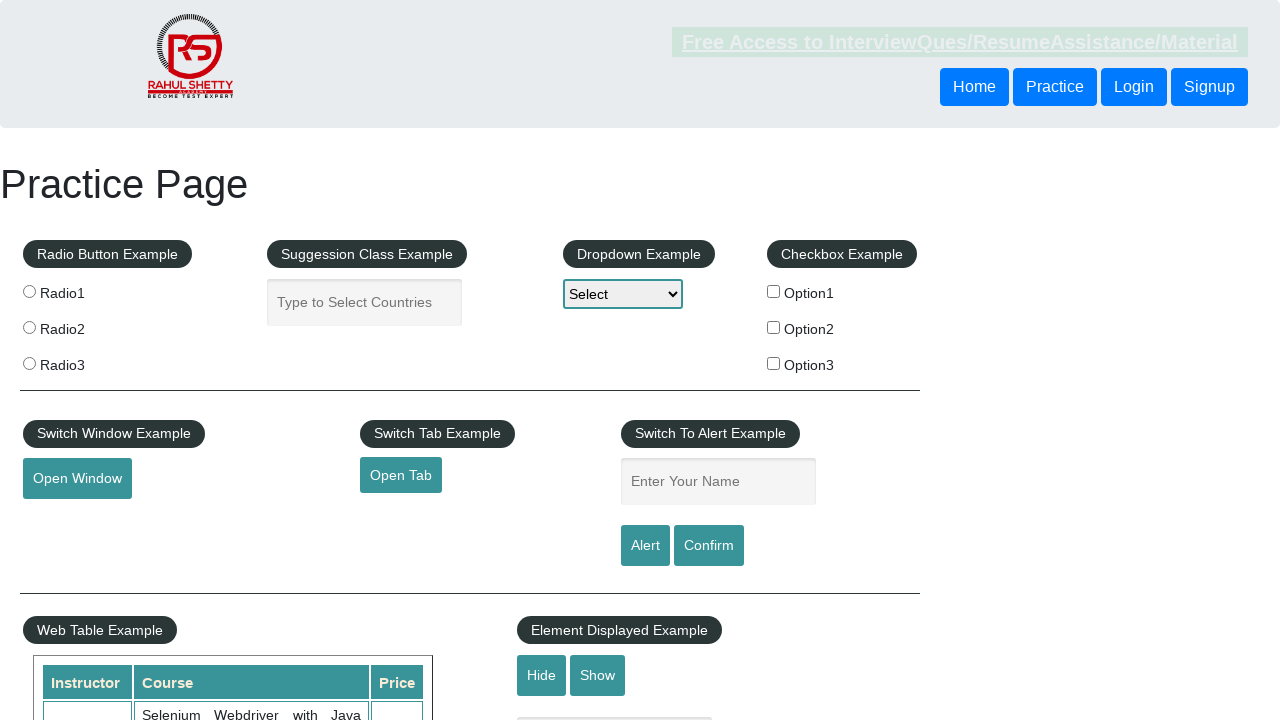

Verified footer link has valid href: #
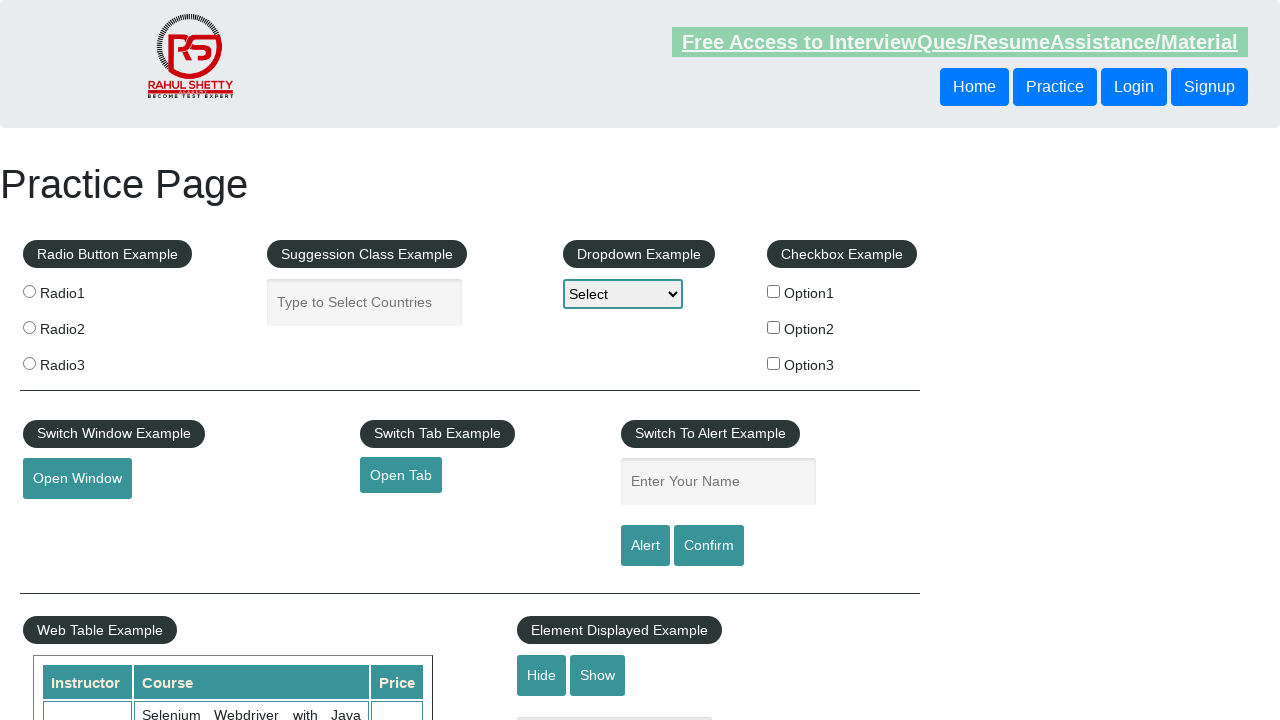

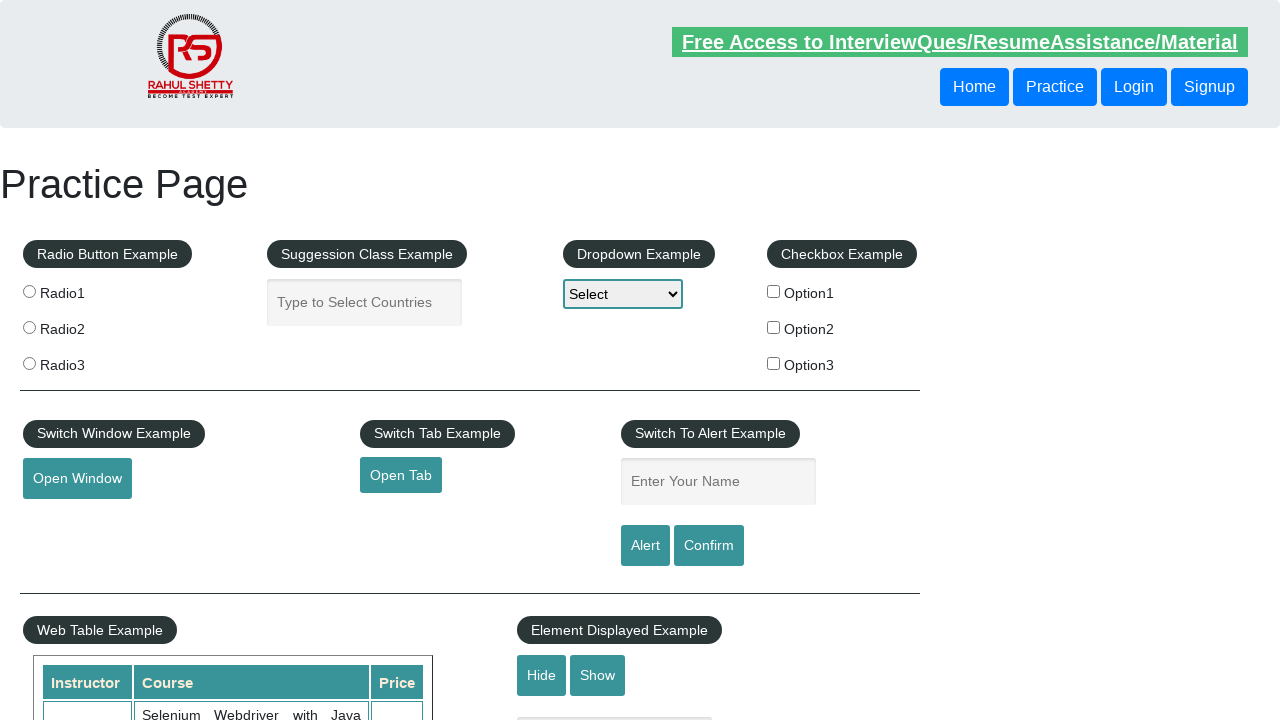